Tests e-commerce functionality by searching for specific products (Beetroot, Cauliflower, Carrot) and adding them to cart

Starting URL: https://rahulshettyacademy.com/seleniumPractise/

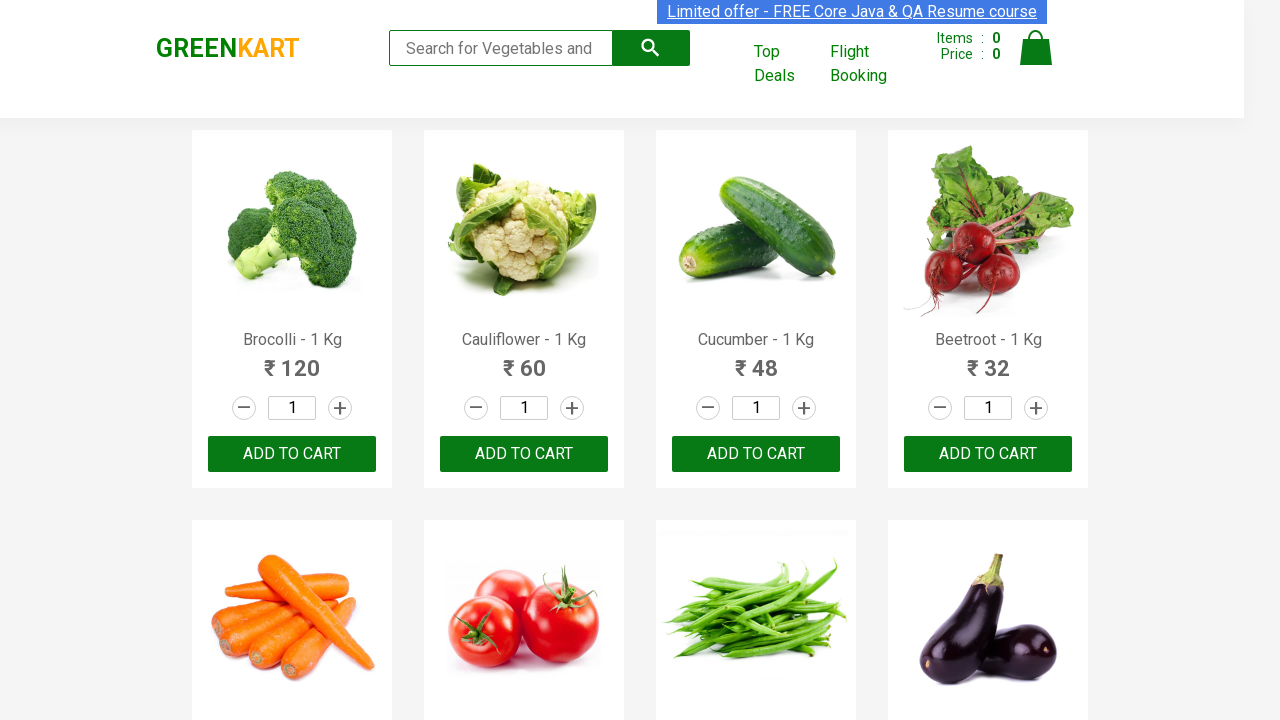

Located all product elements on the page
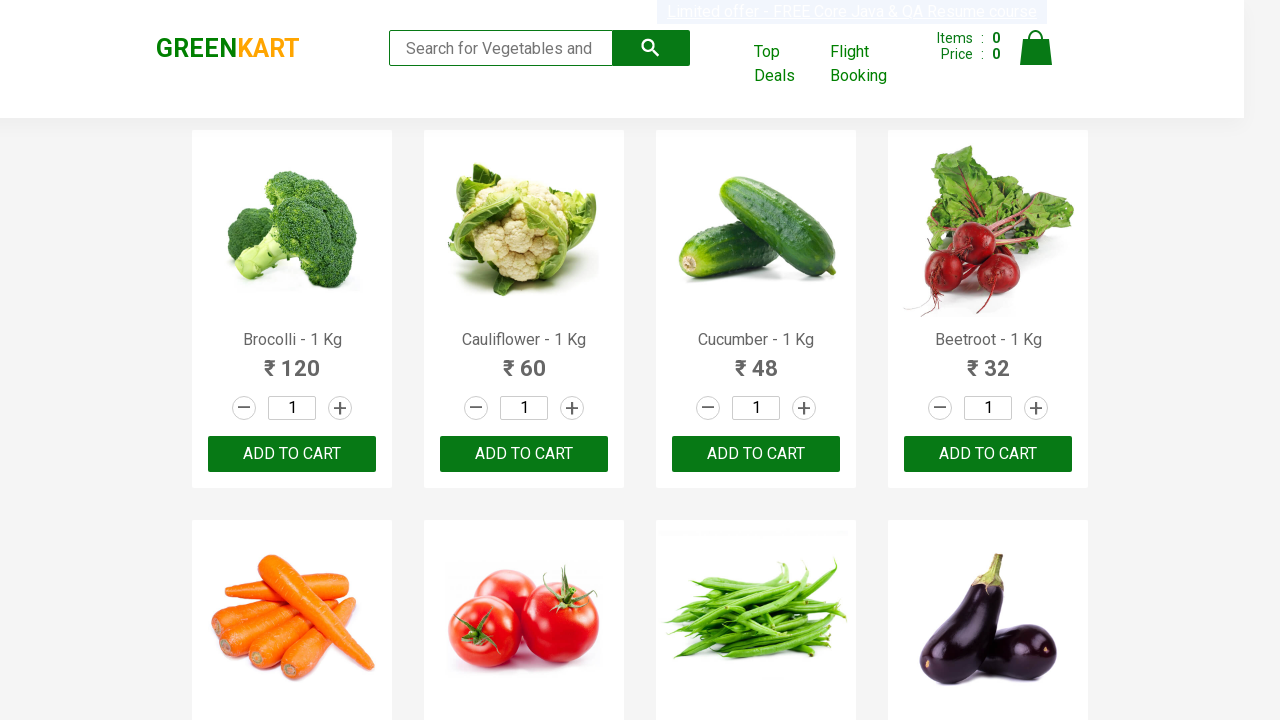

Retrieved product name text for product 1
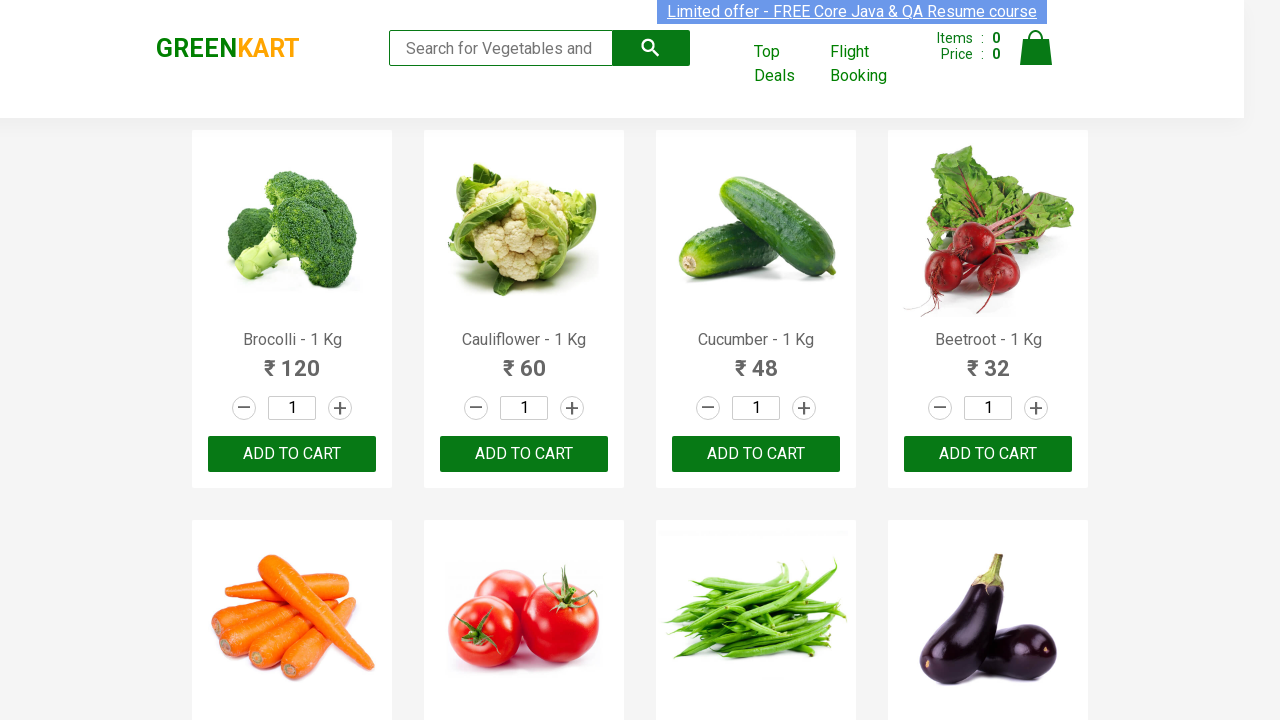

Retrieved product name text for product 2
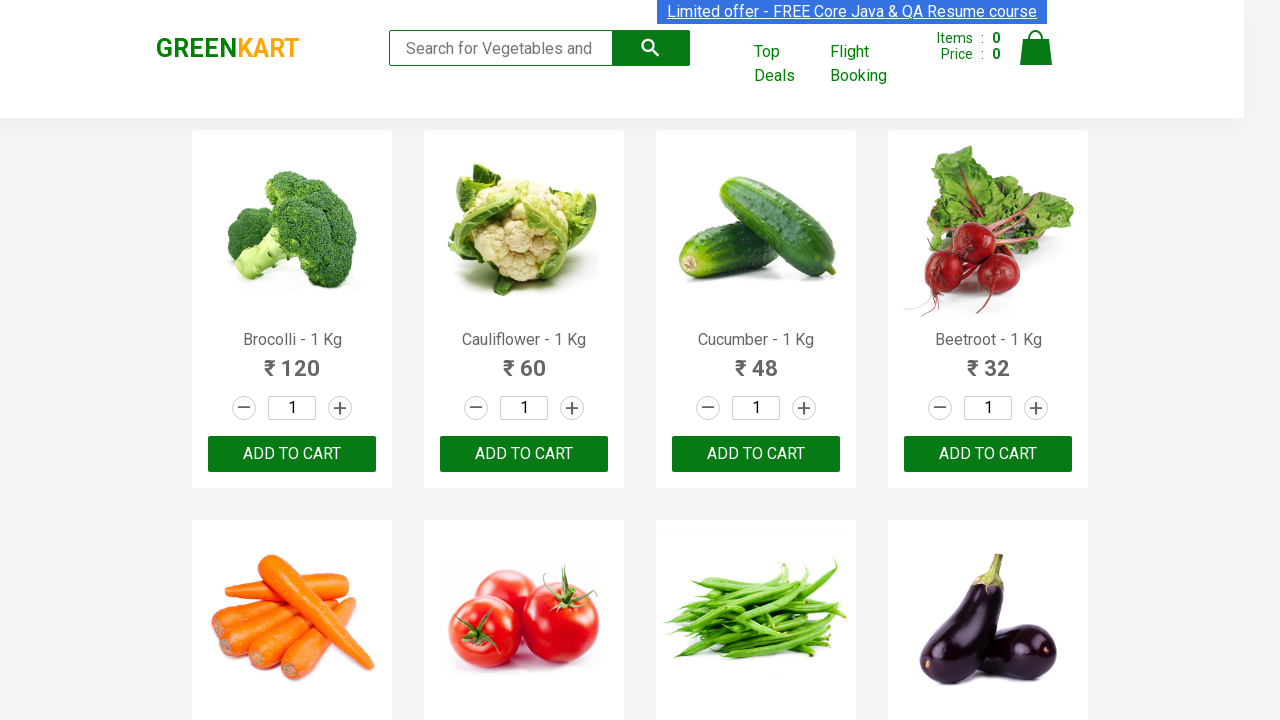

Clicked 'ADD TO CART' button for Cauliflower at (524, 454) on div.product-action >> nth=1
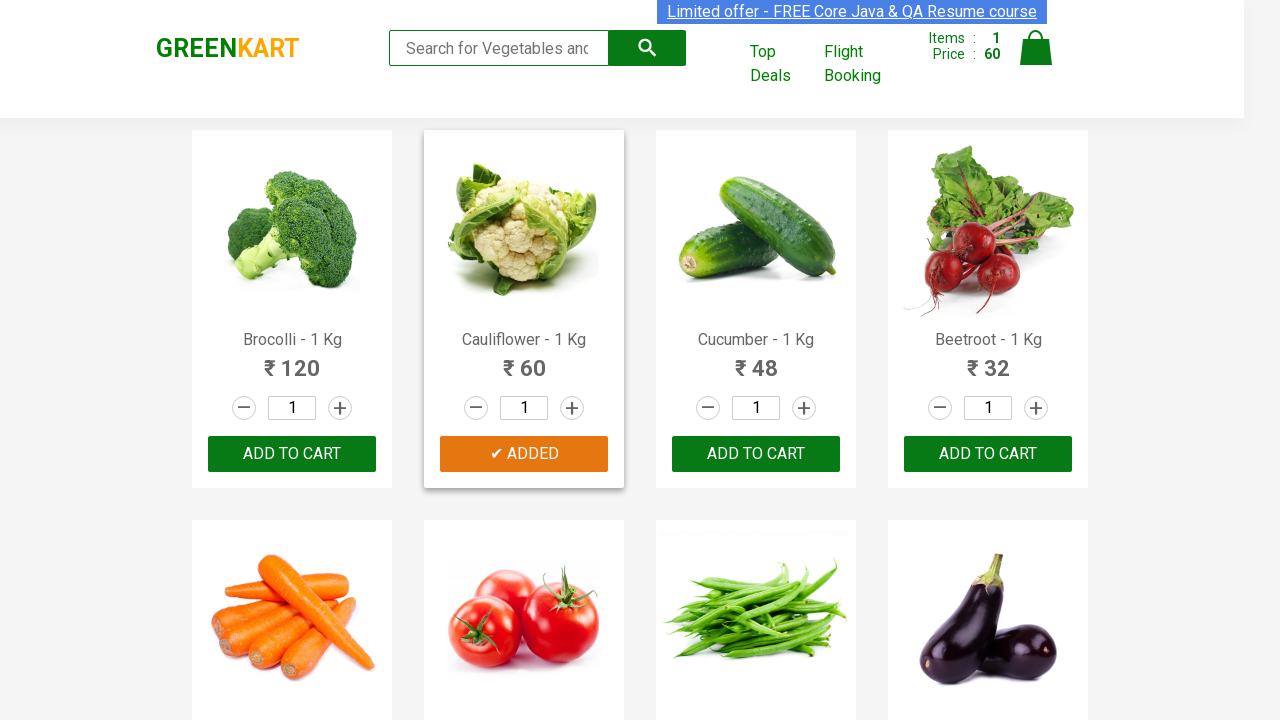

Waited for add to cart action to complete for Cauliflower
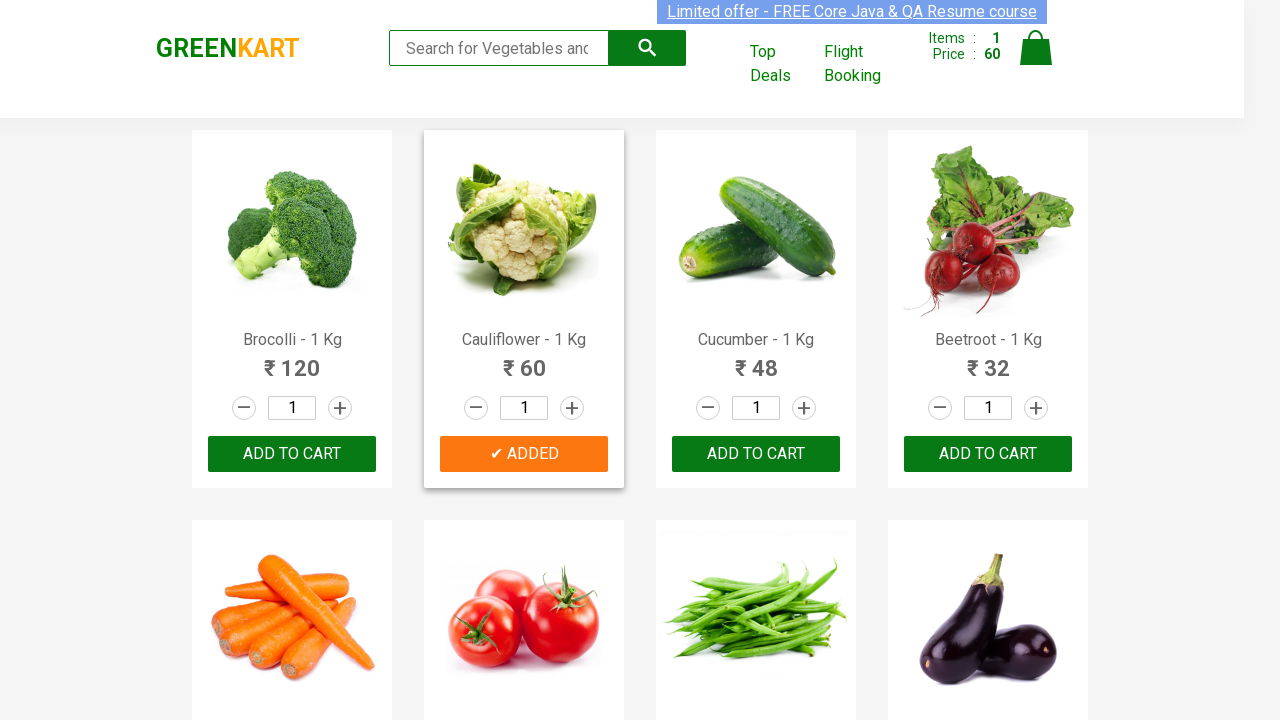

Retrieved product name text for product 3
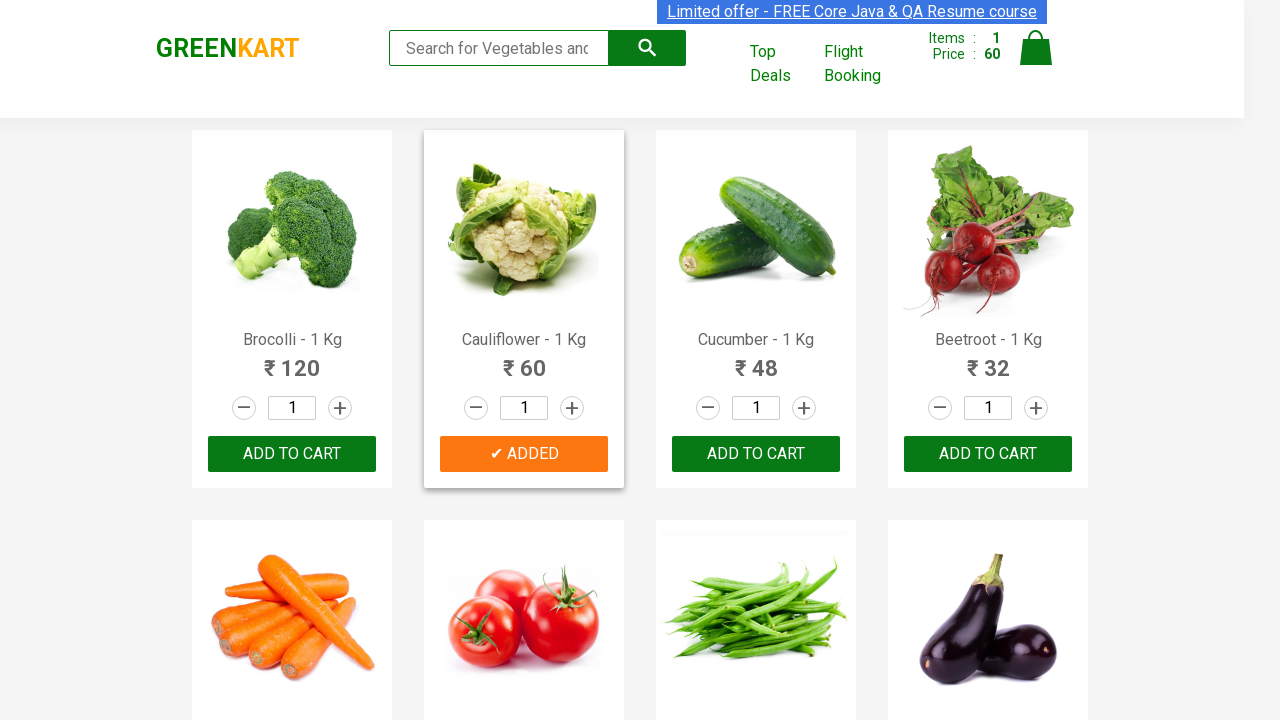

Retrieved product name text for product 4
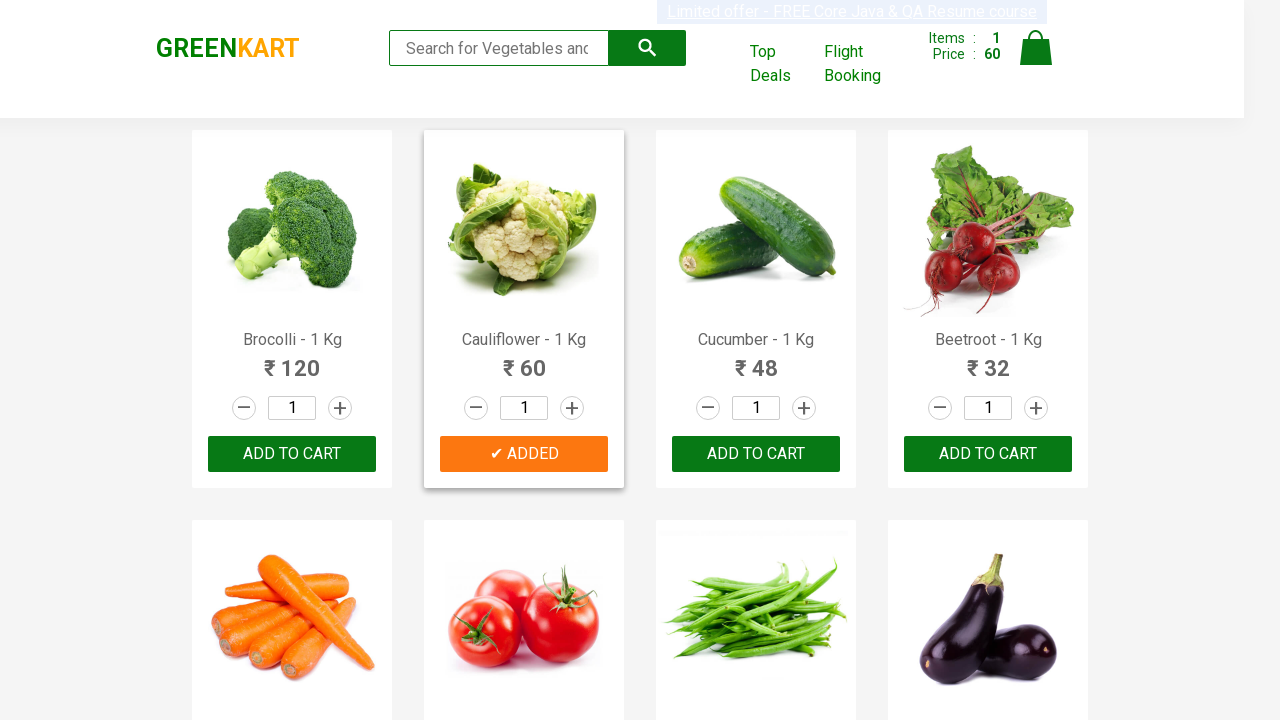

Clicked 'ADD TO CART' button for Beetroot at (988, 454) on div.product-action >> nth=3
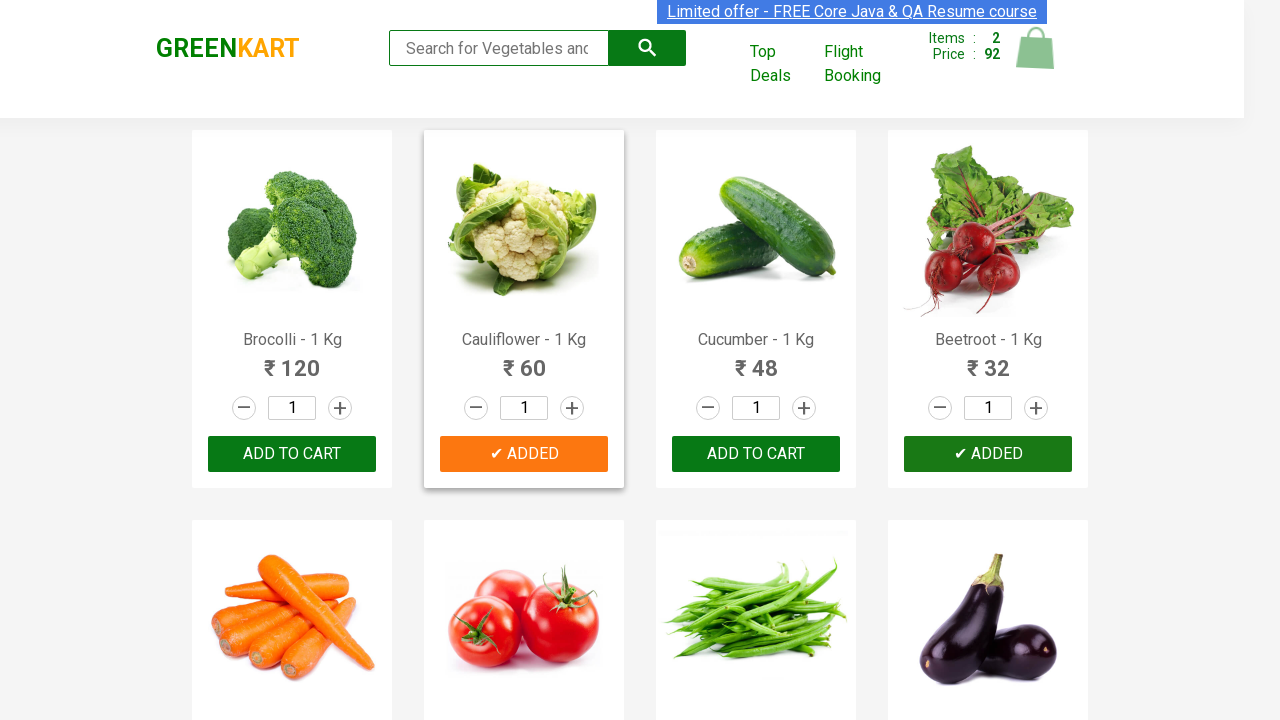

Waited for add to cart action to complete for Beetroot
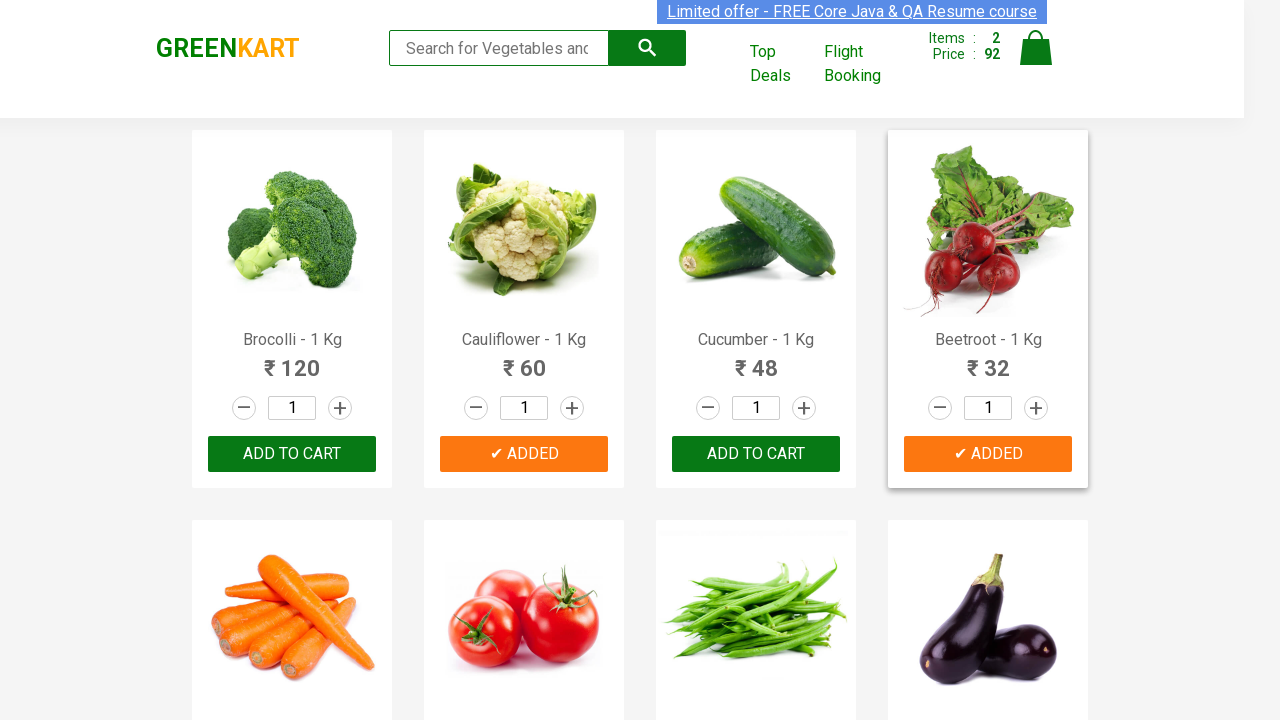

Retrieved product name text for product 5
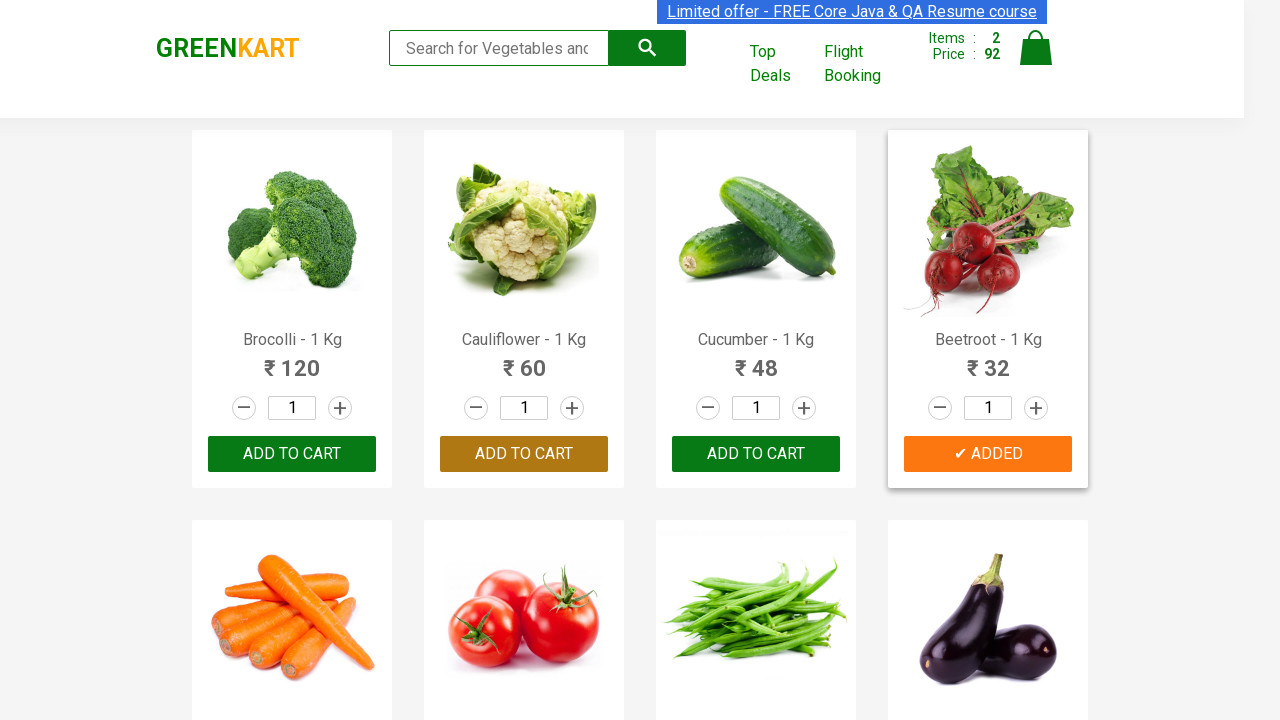

Clicked 'ADD TO CART' button for Carrot at (292, 360) on div.product-action >> nth=4
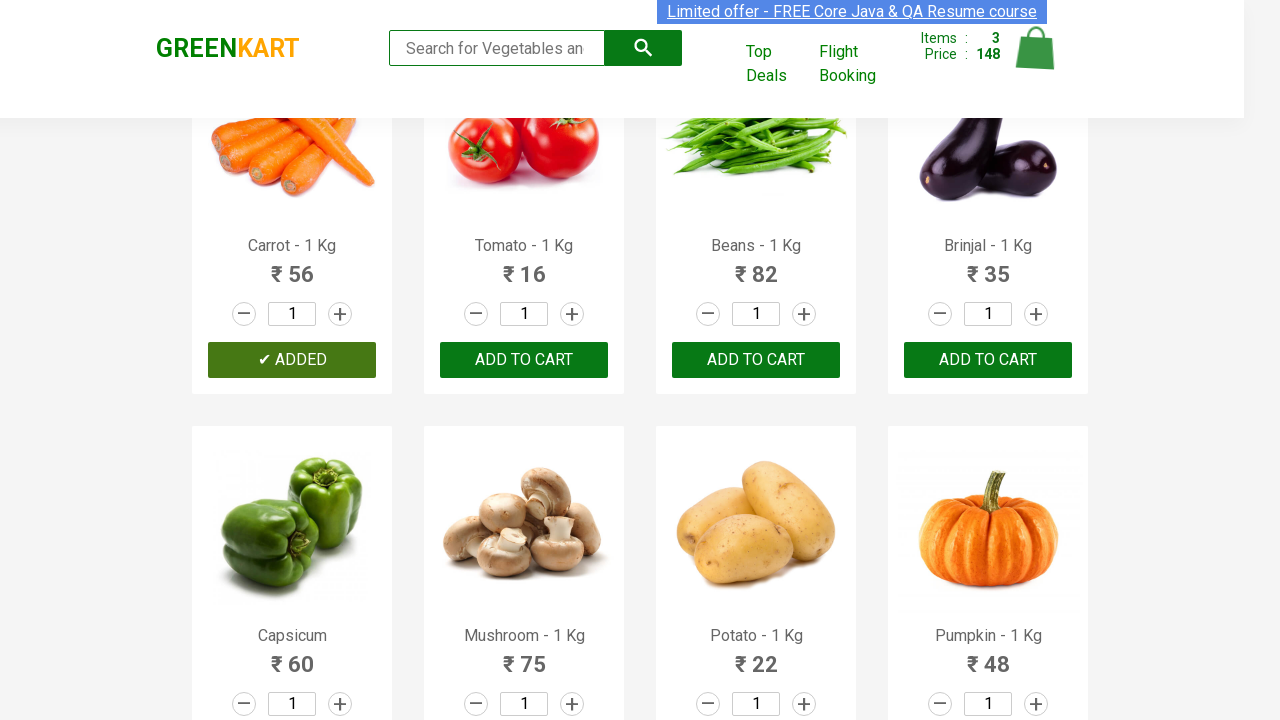

Waited for add to cart action to complete for Carrot
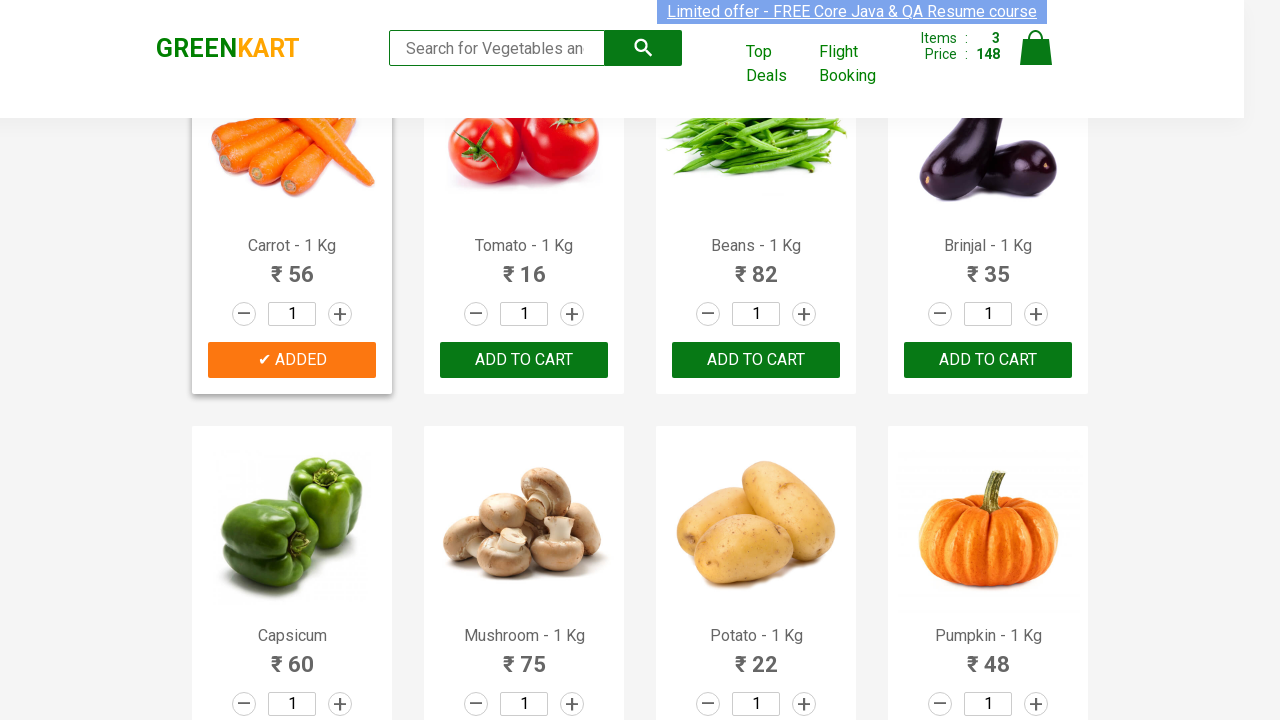

Retrieved product name text for product 6
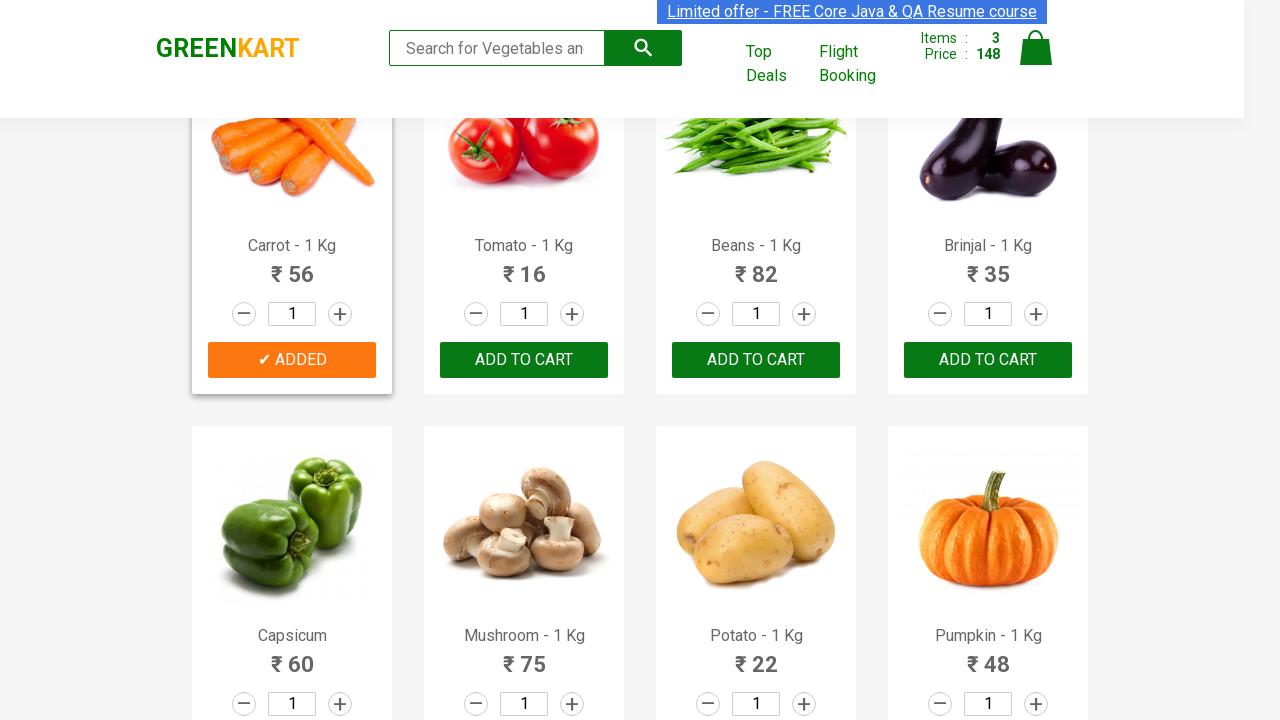

Retrieved product name text for product 7
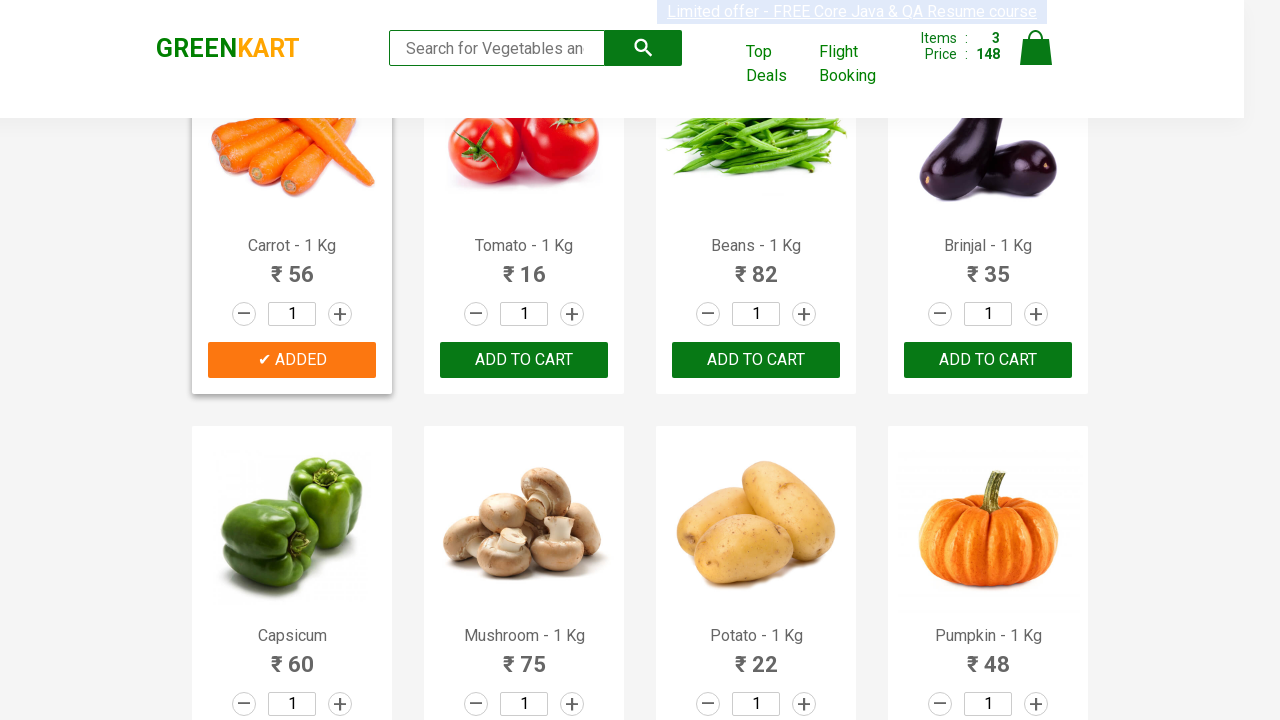

Retrieved product name text for product 8
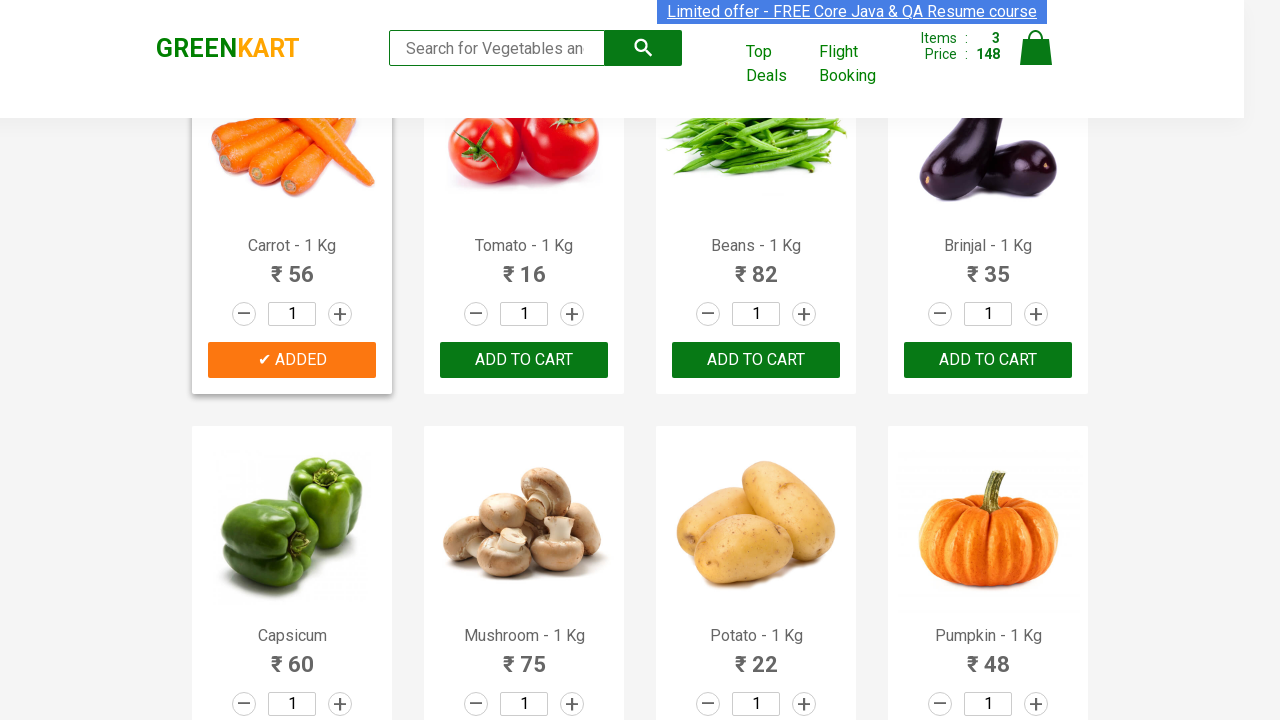

Retrieved product name text for product 9
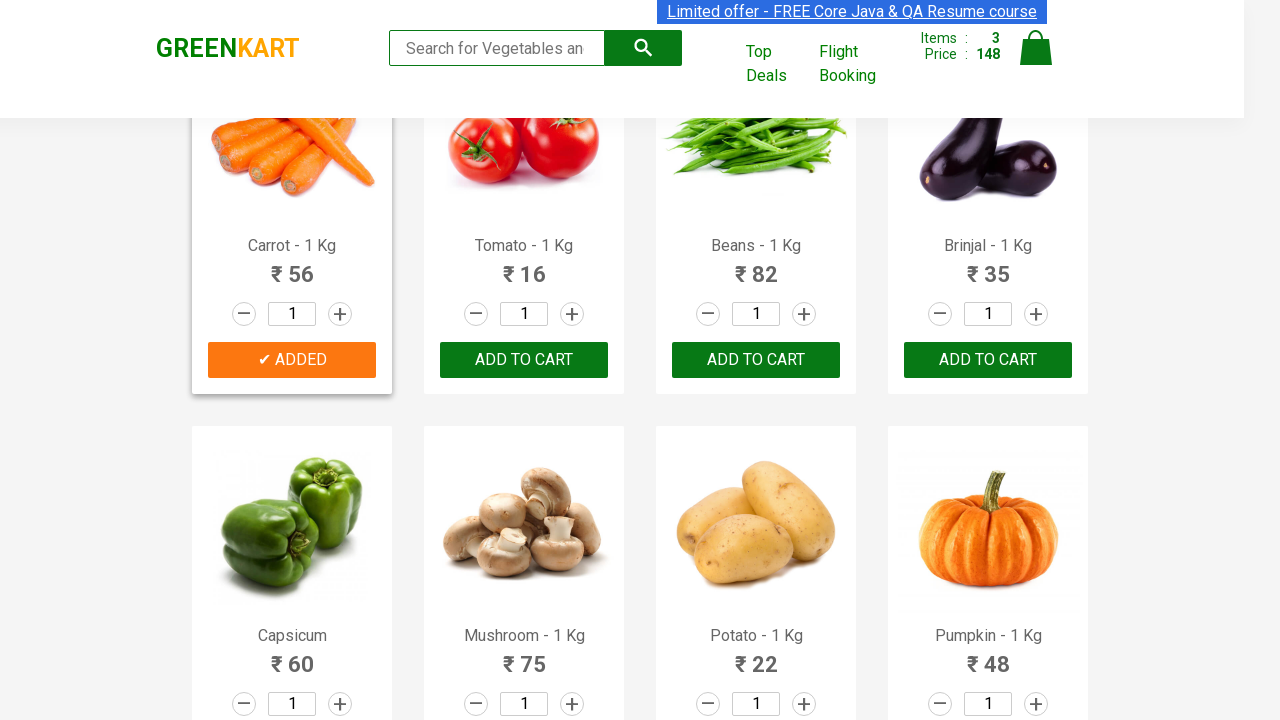

Retrieved product name text for product 10
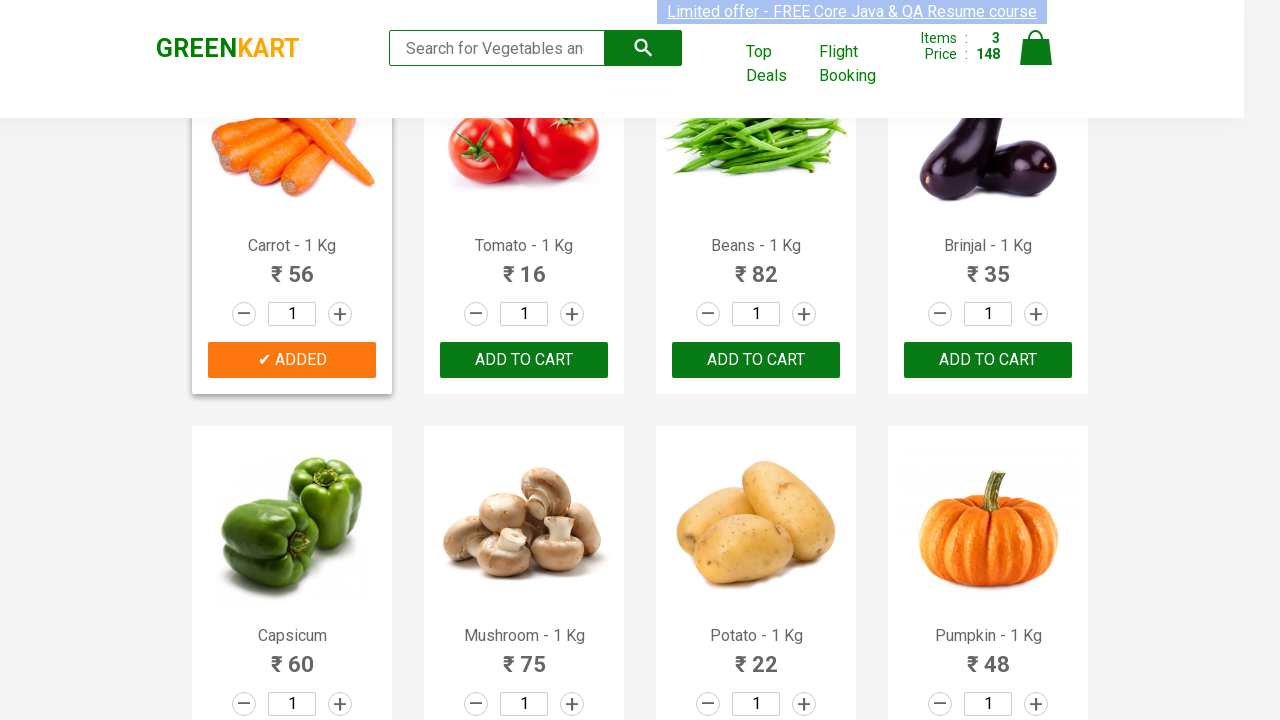

Retrieved product name text for product 11
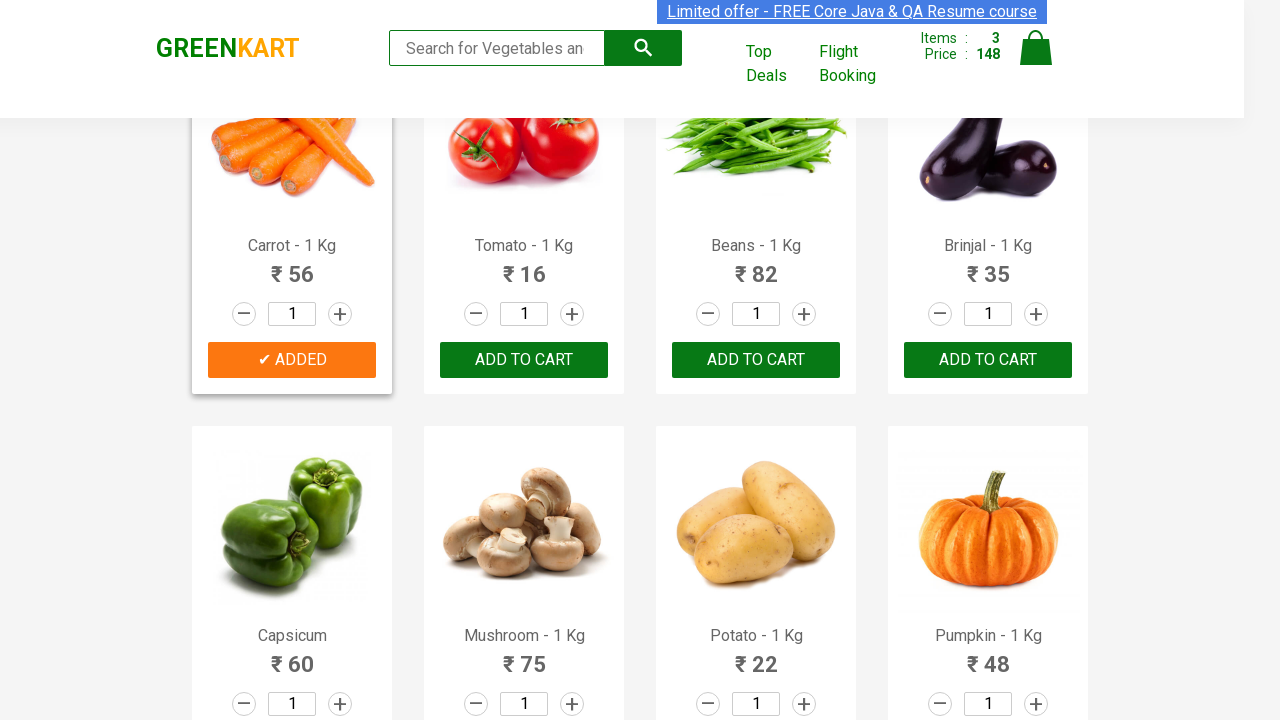

Retrieved product name text for product 12
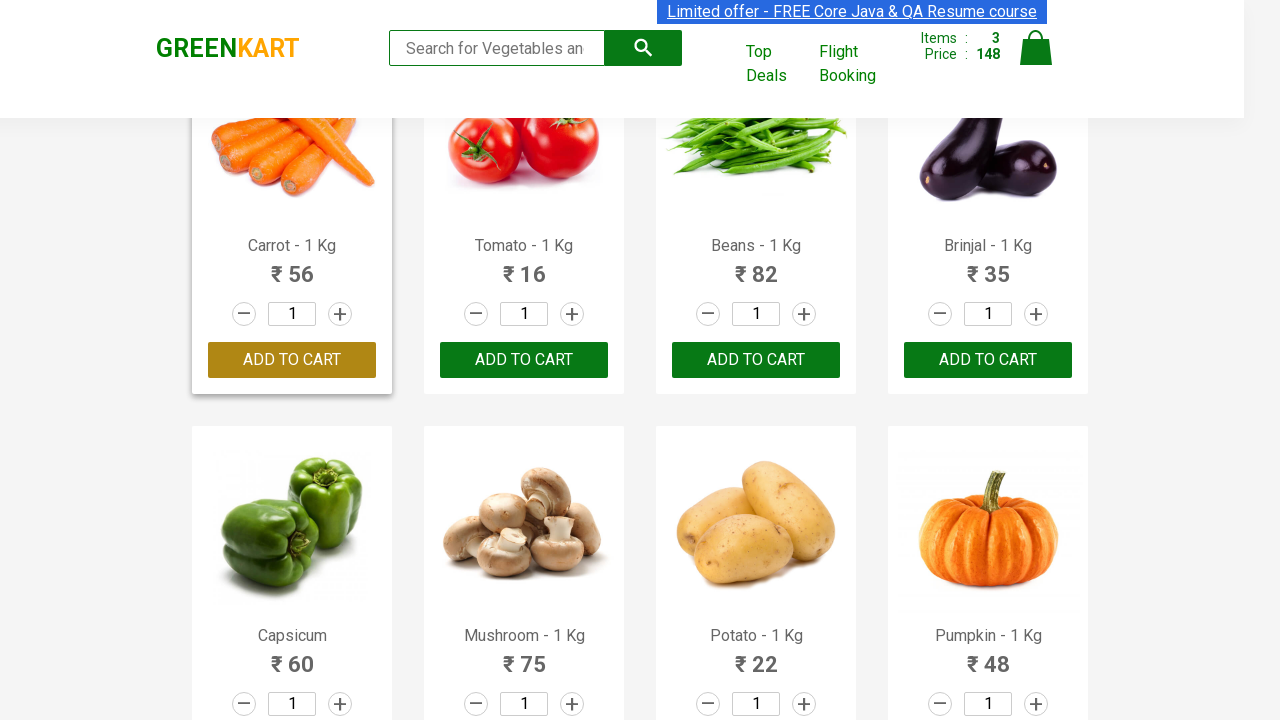

Retrieved product name text for product 13
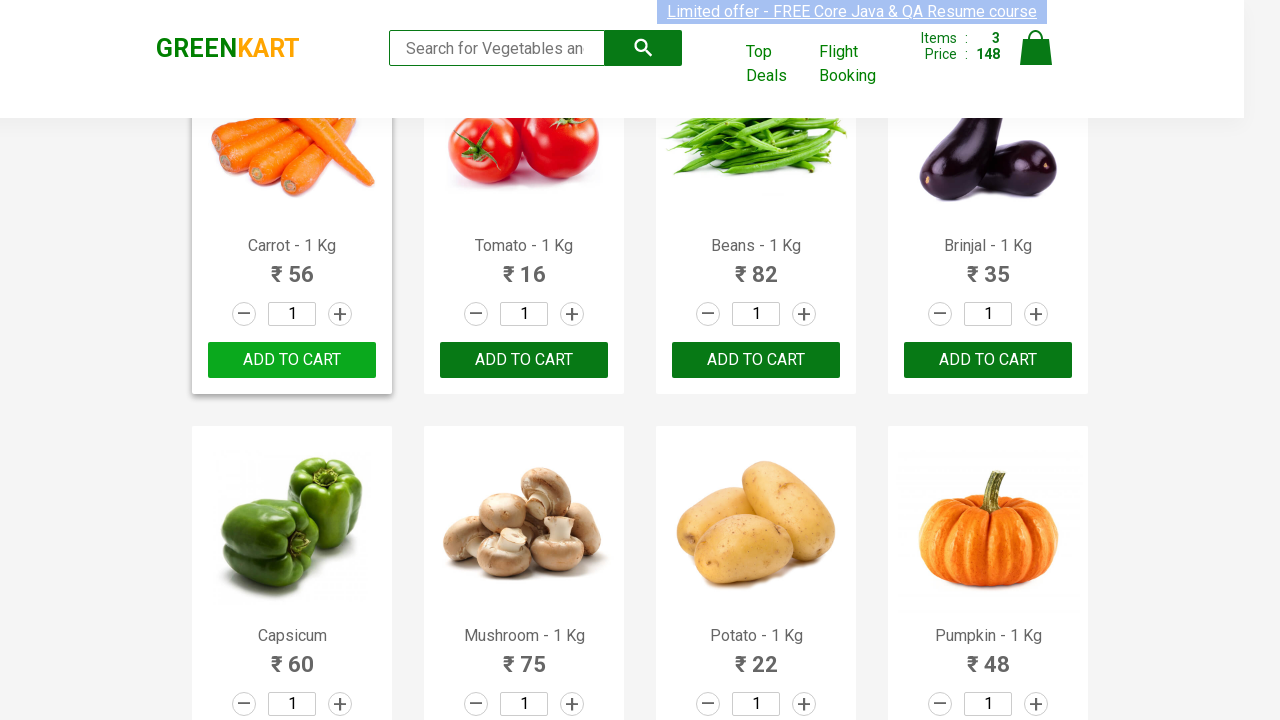

Retrieved product name text for product 14
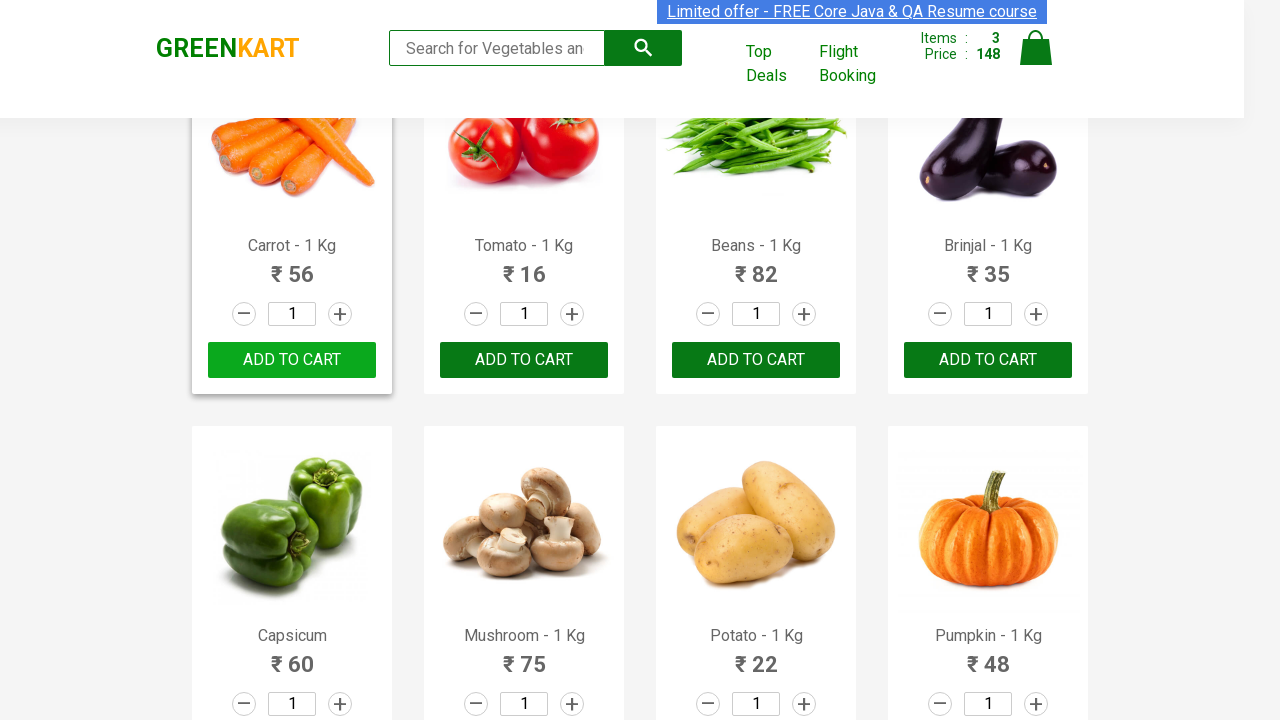

Retrieved product name text for product 15
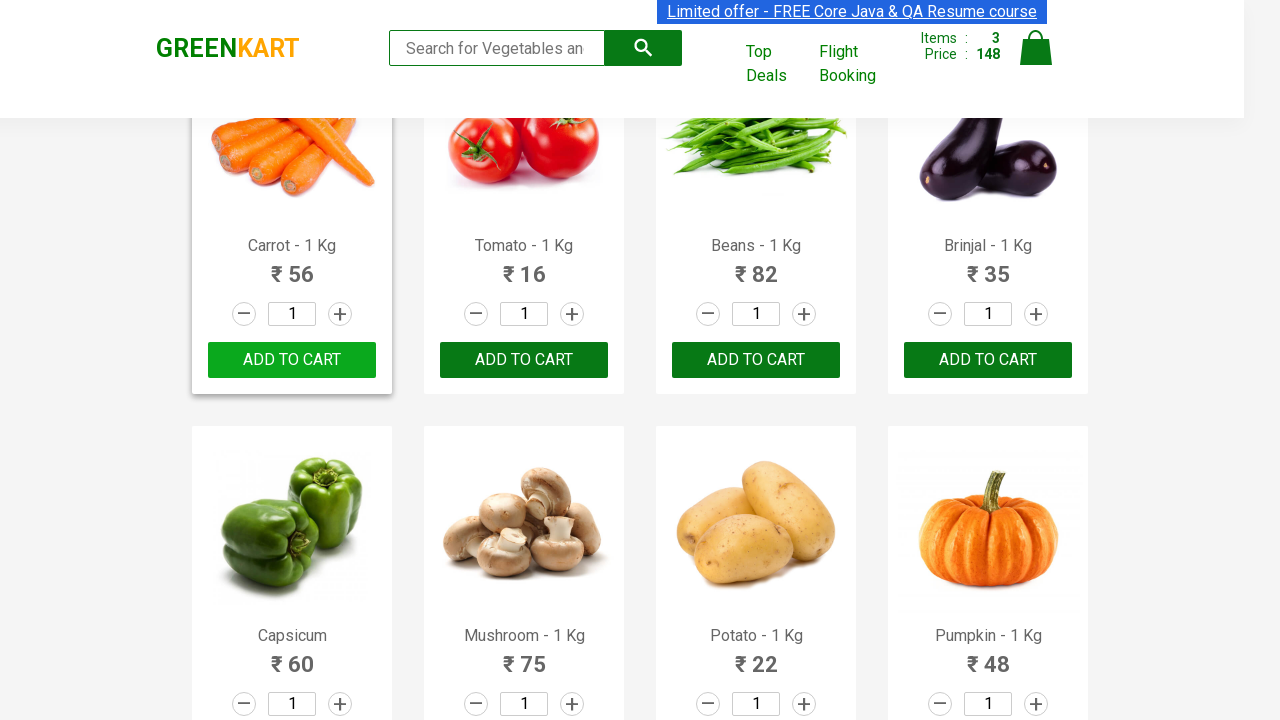

Retrieved product name text for product 16
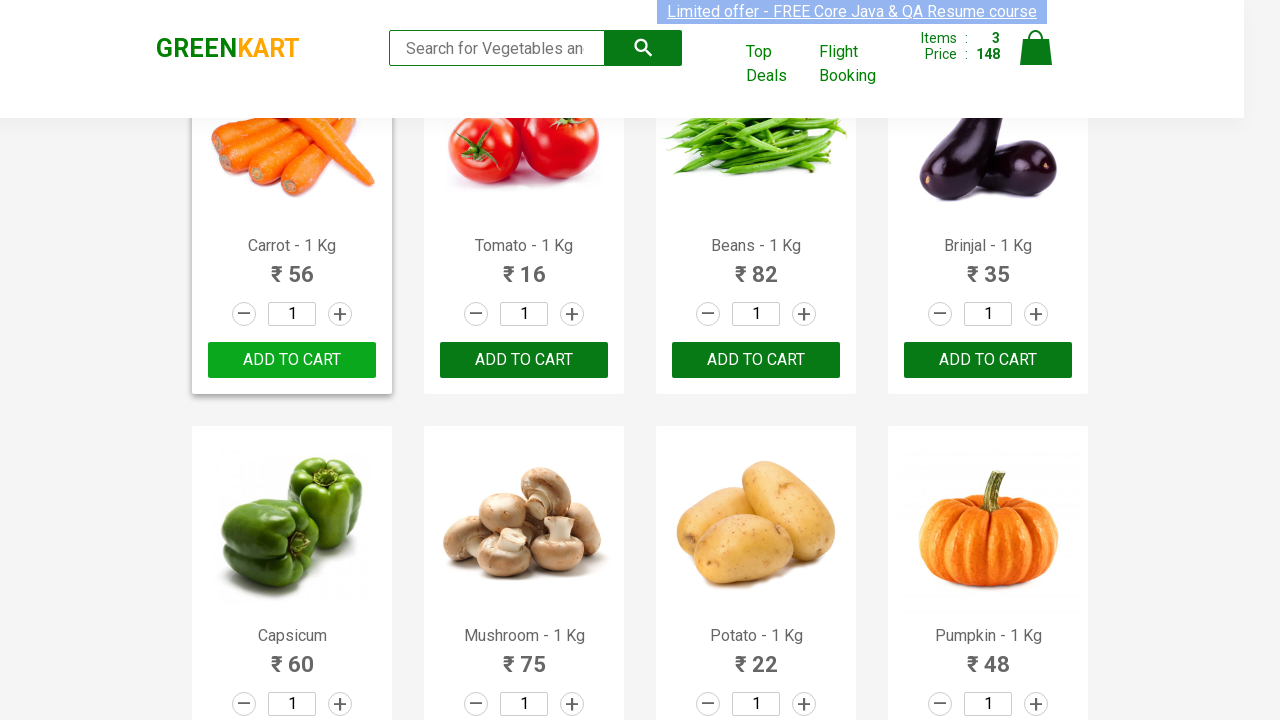

Retrieved product name text for product 17
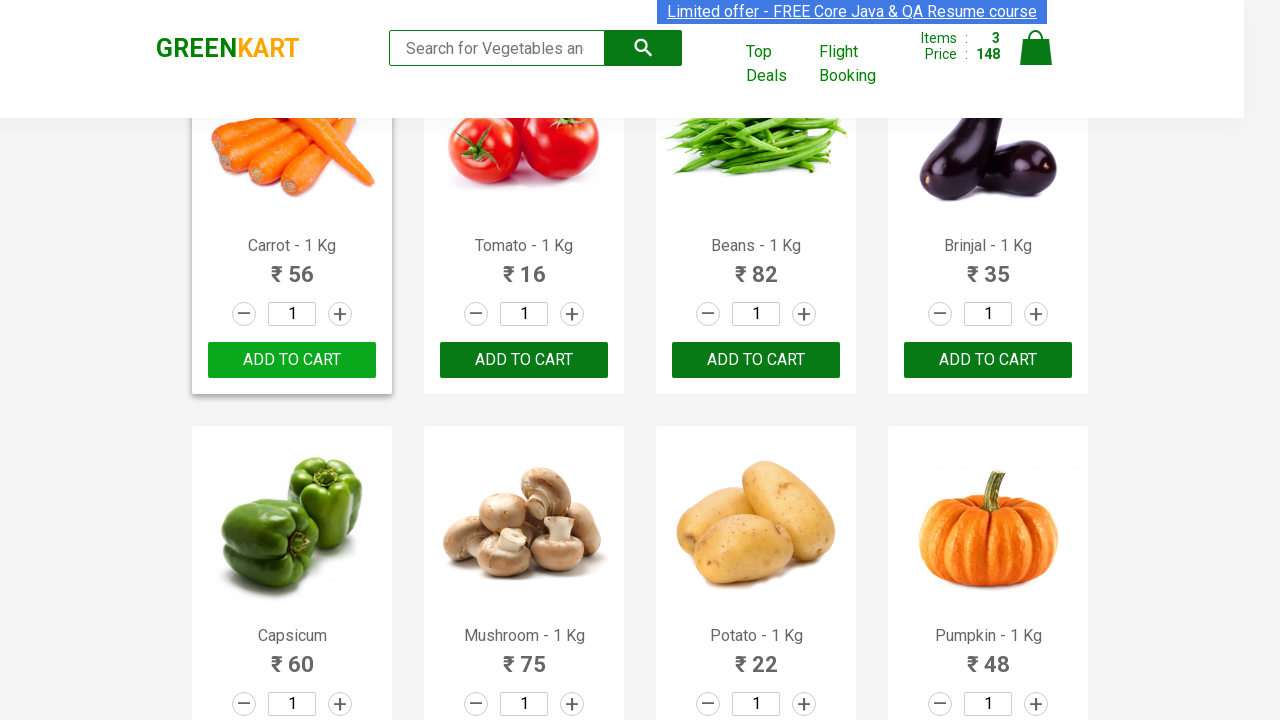

Retrieved product name text for product 18
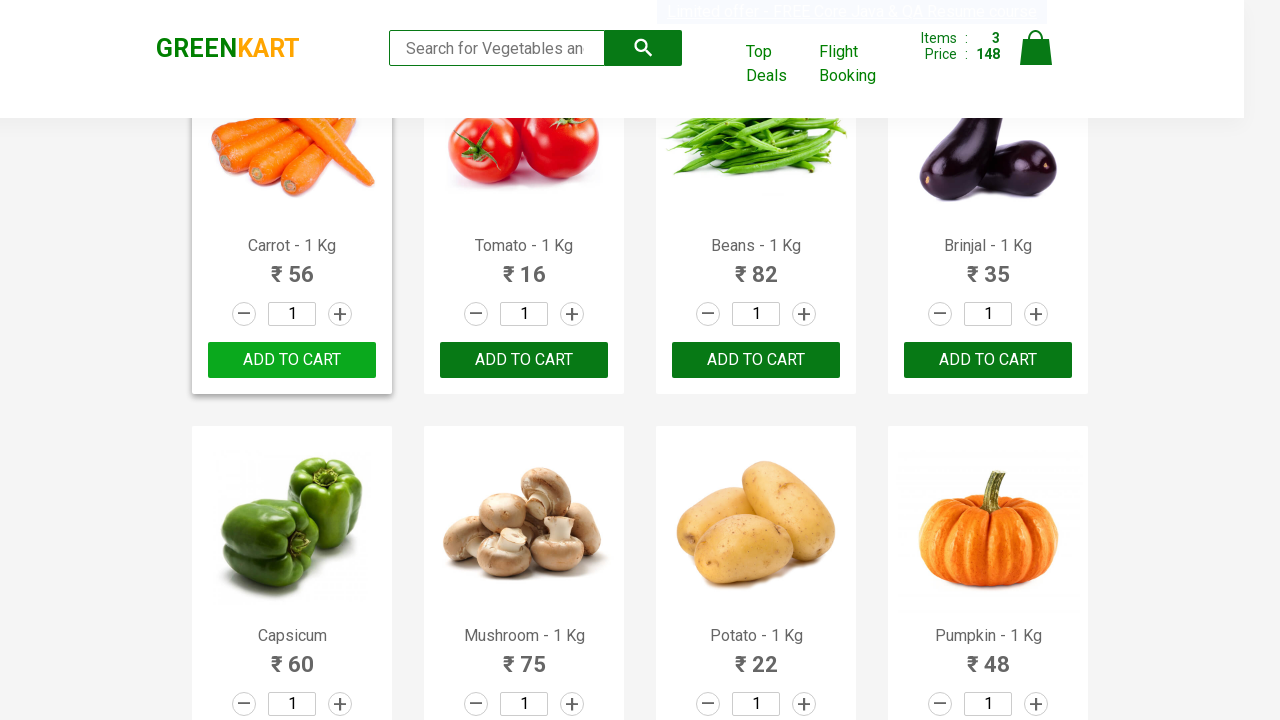

Retrieved product name text for product 19
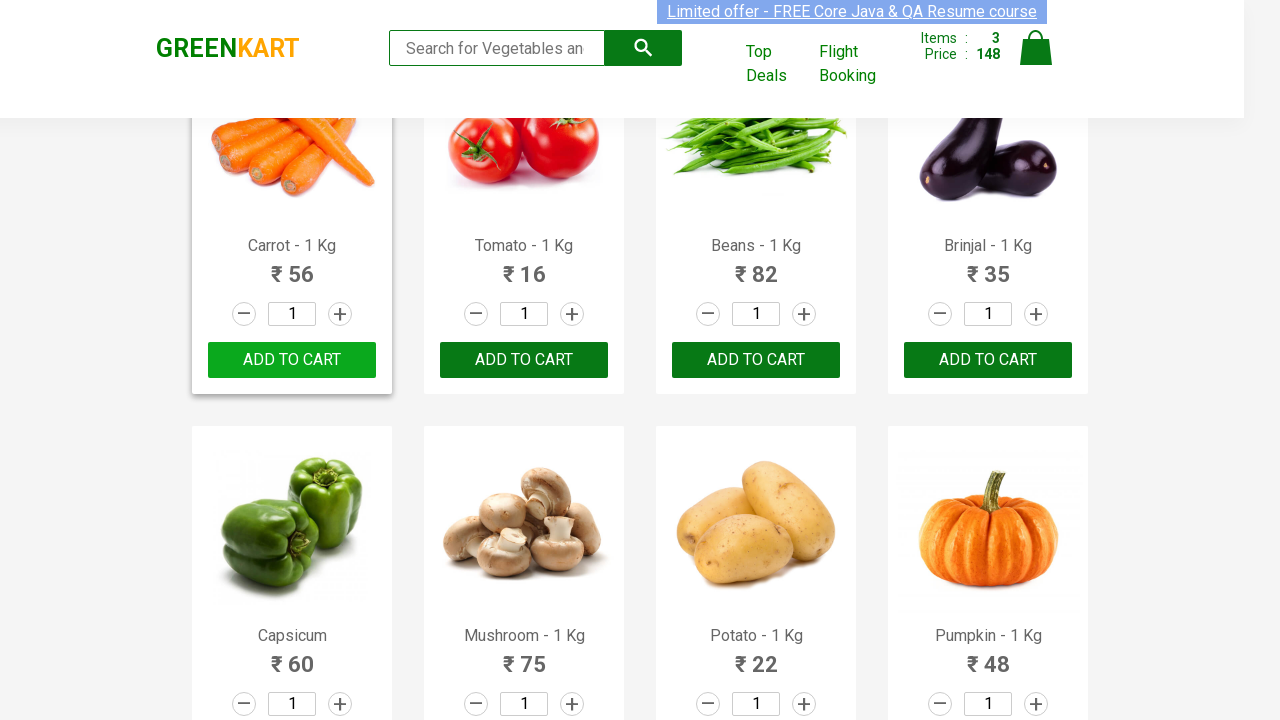

Retrieved product name text for product 20
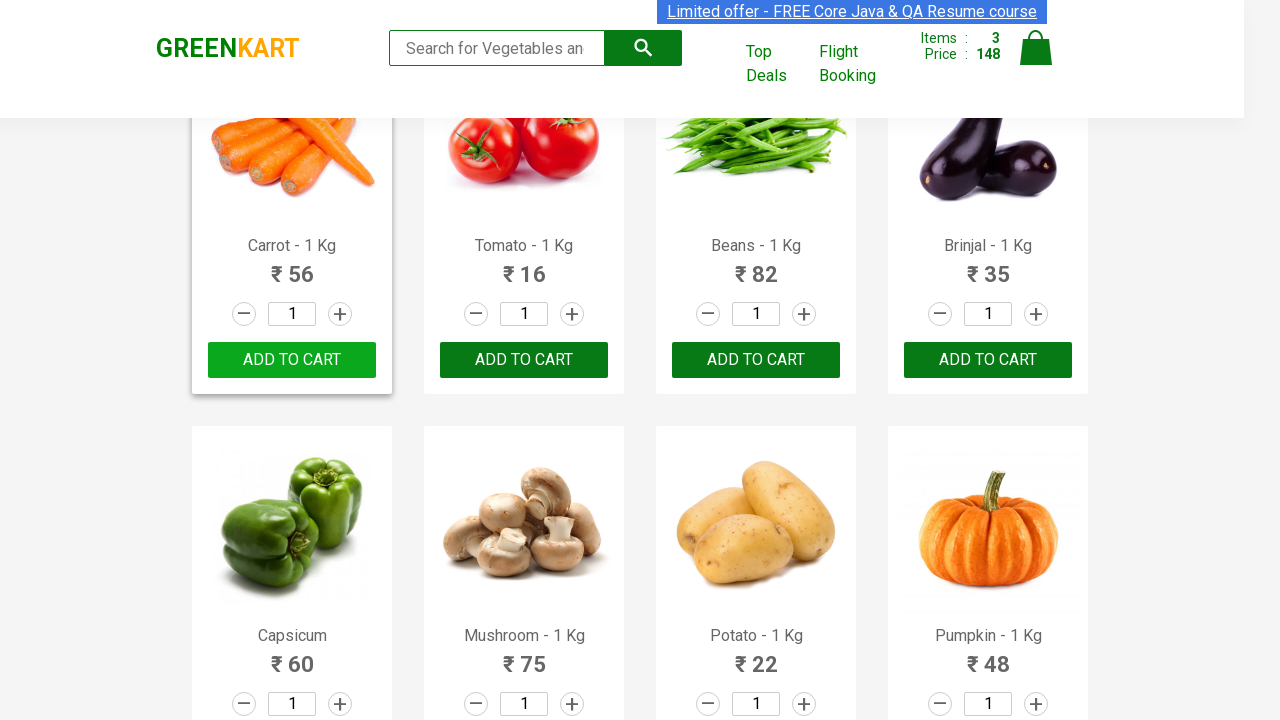

Retrieved product name text for product 21
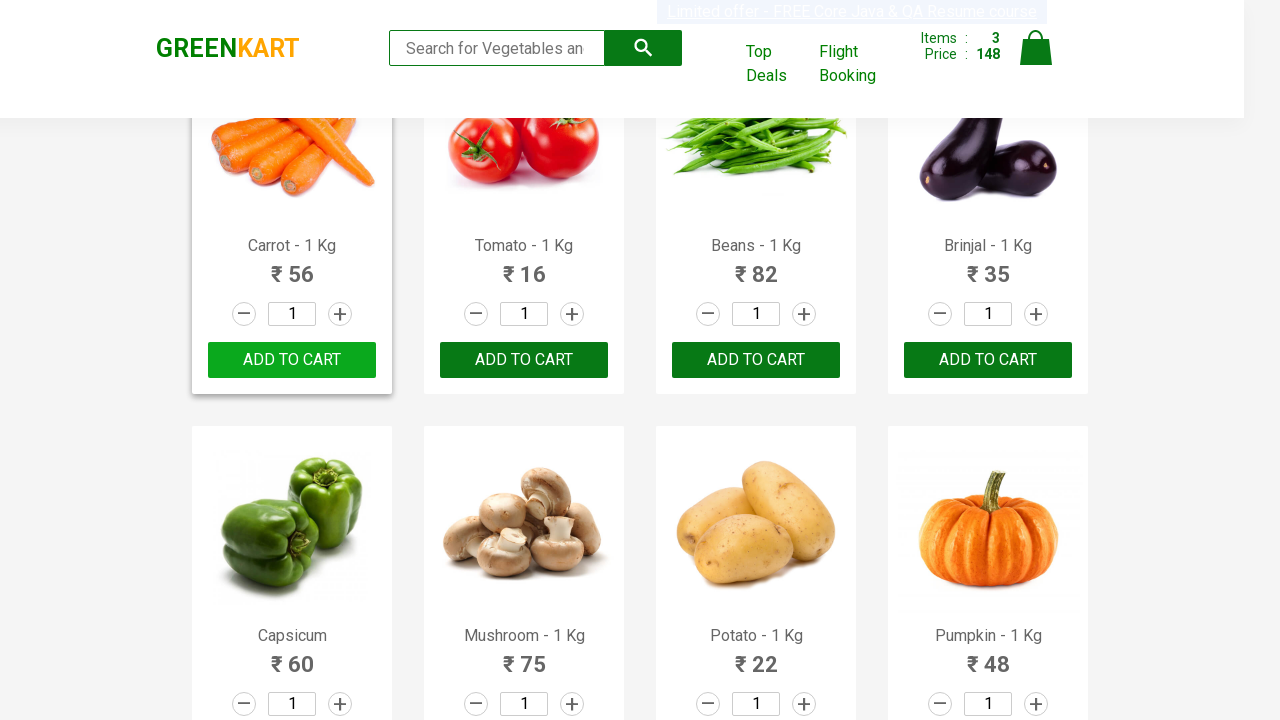

Retrieved product name text for product 22
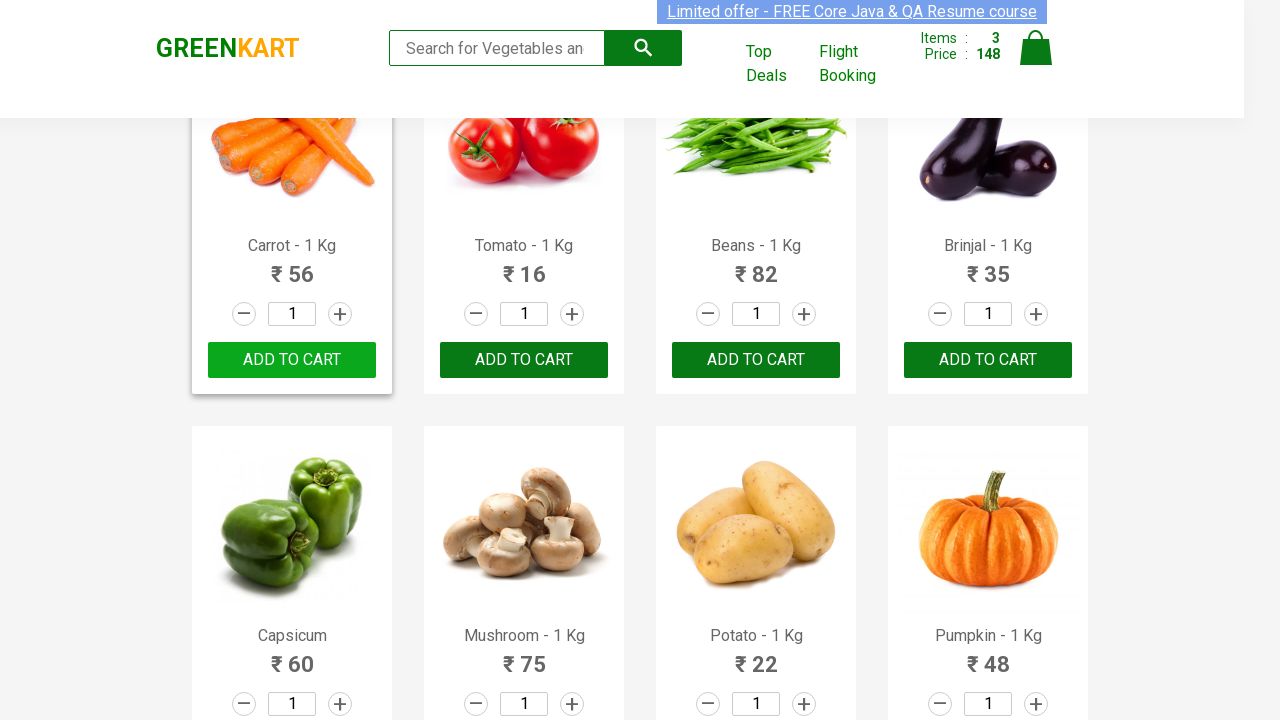

Retrieved product name text for product 23
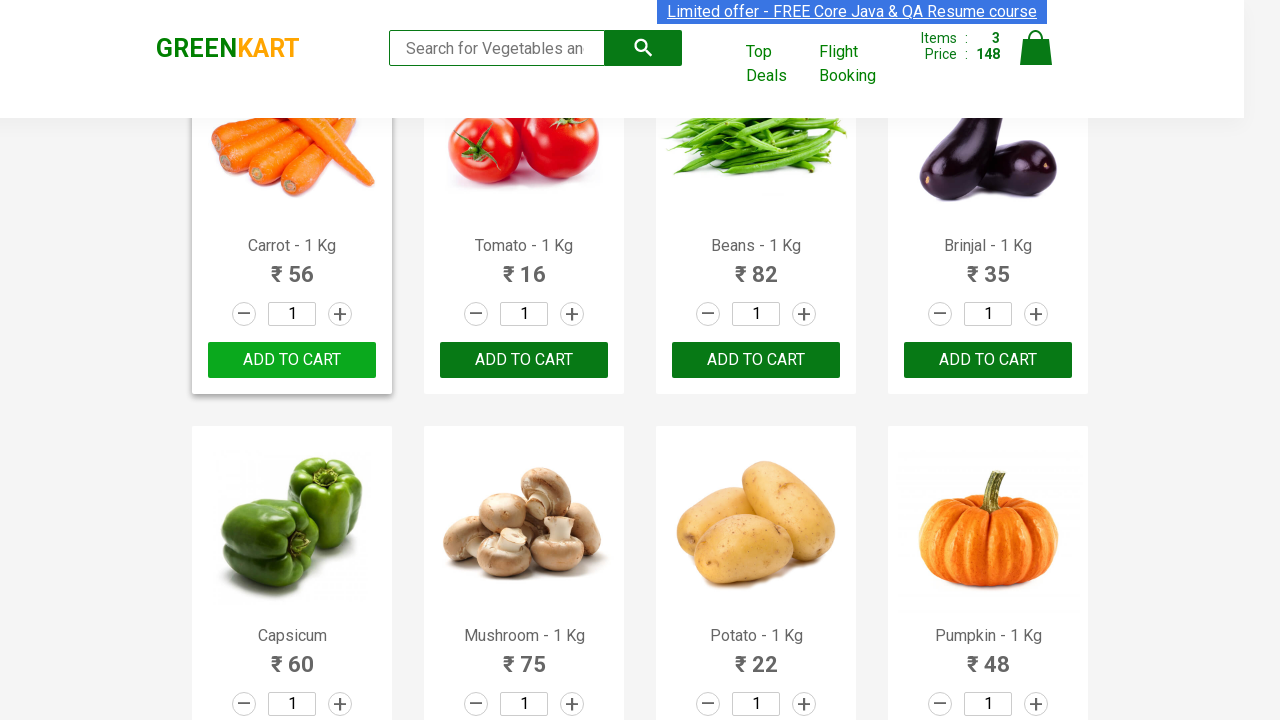

Retrieved product name text for product 24
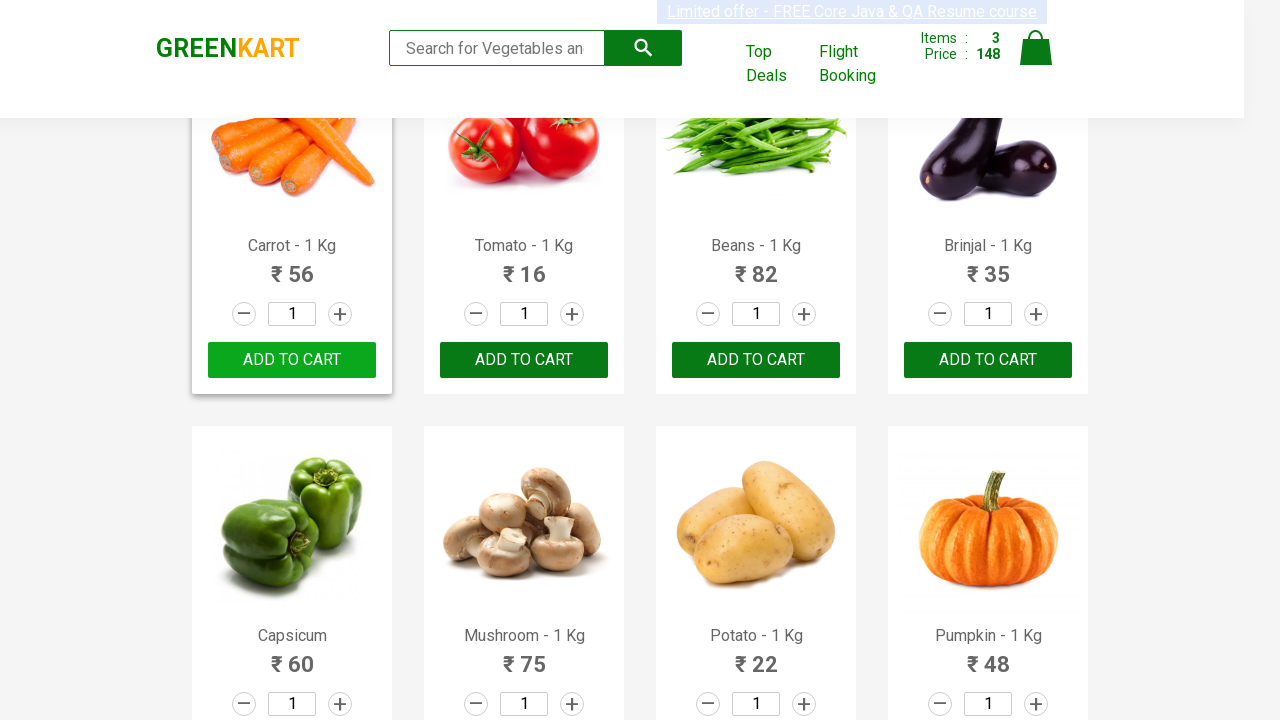

Retrieved product name text for product 25
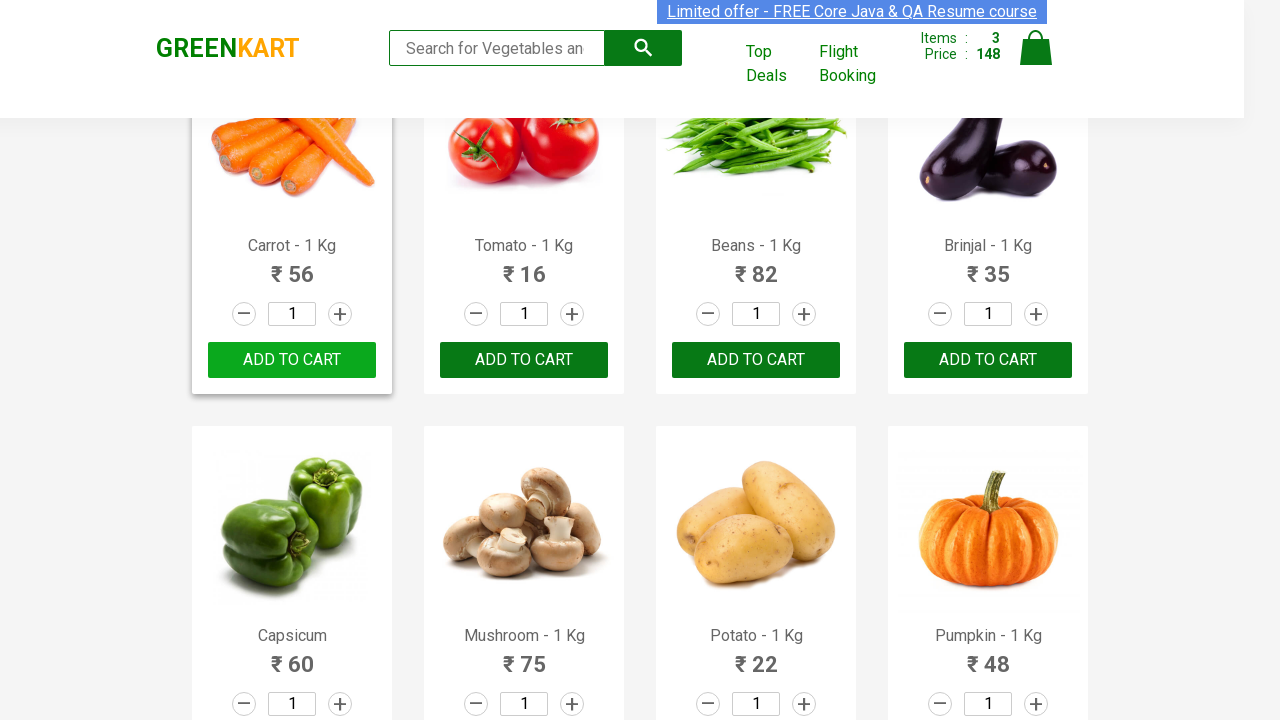

Retrieved product name text for product 26
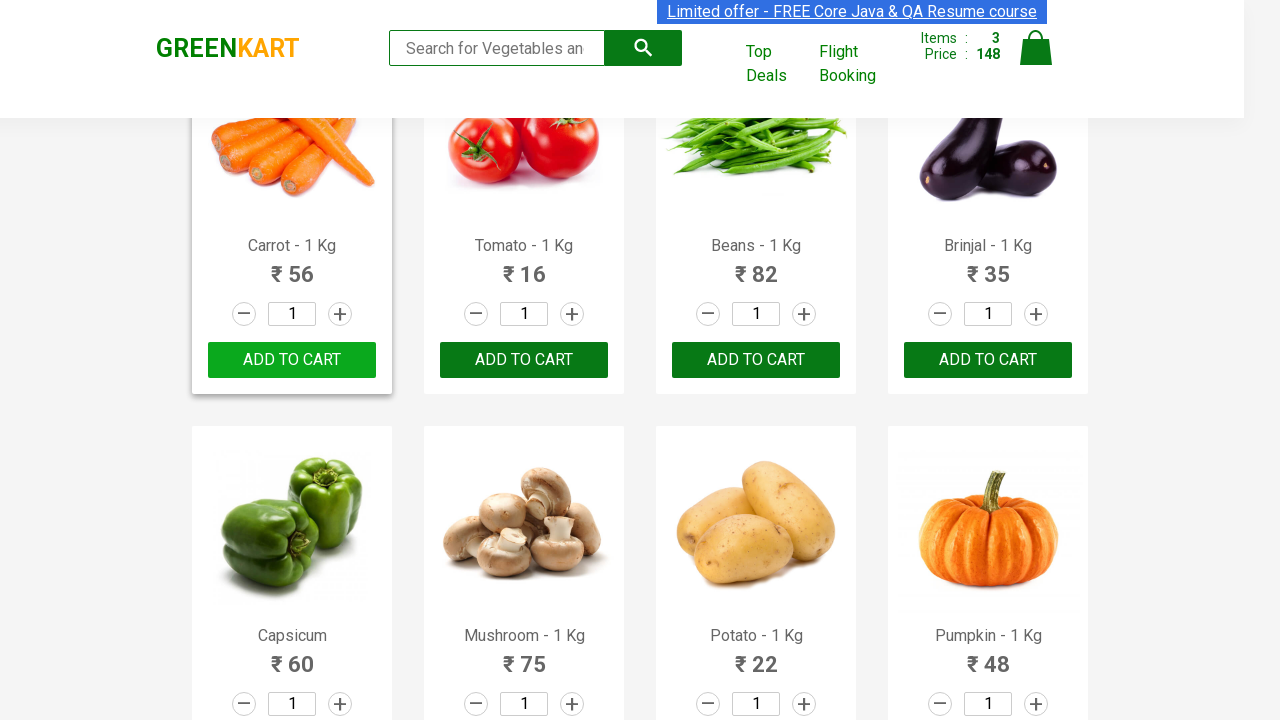

Retrieved product name text for product 27
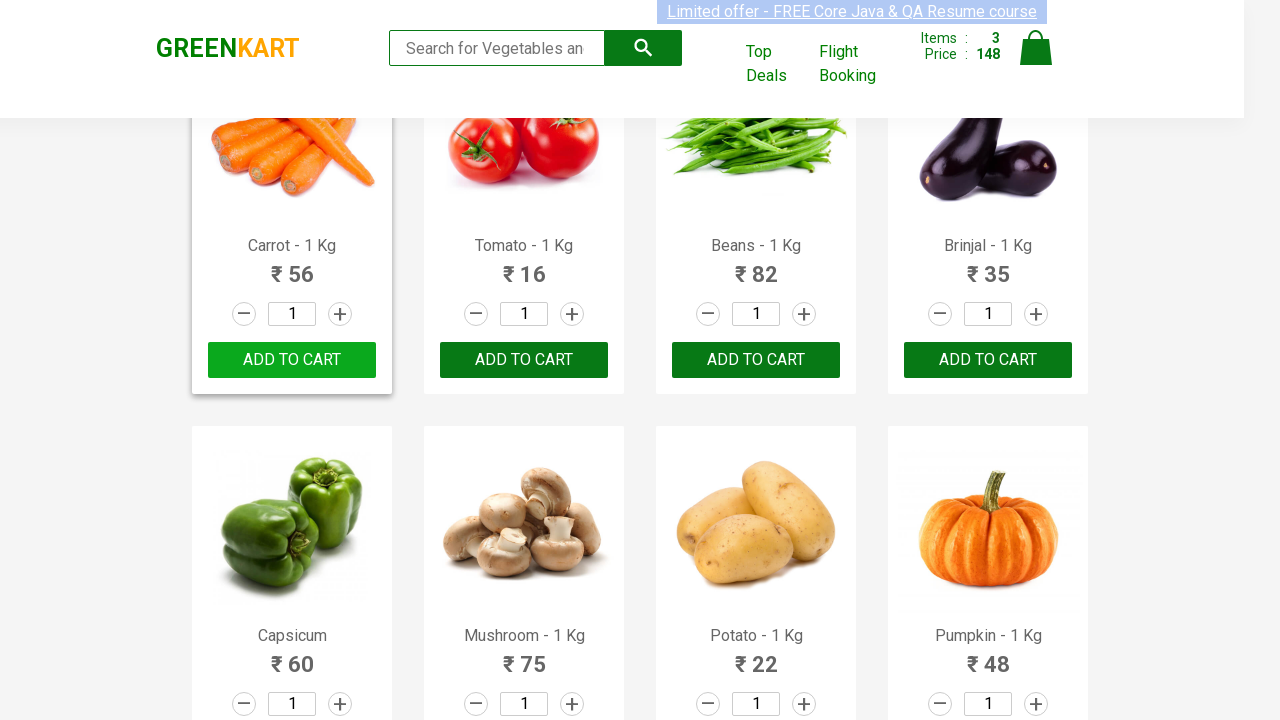

Retrieved product name text for product 28
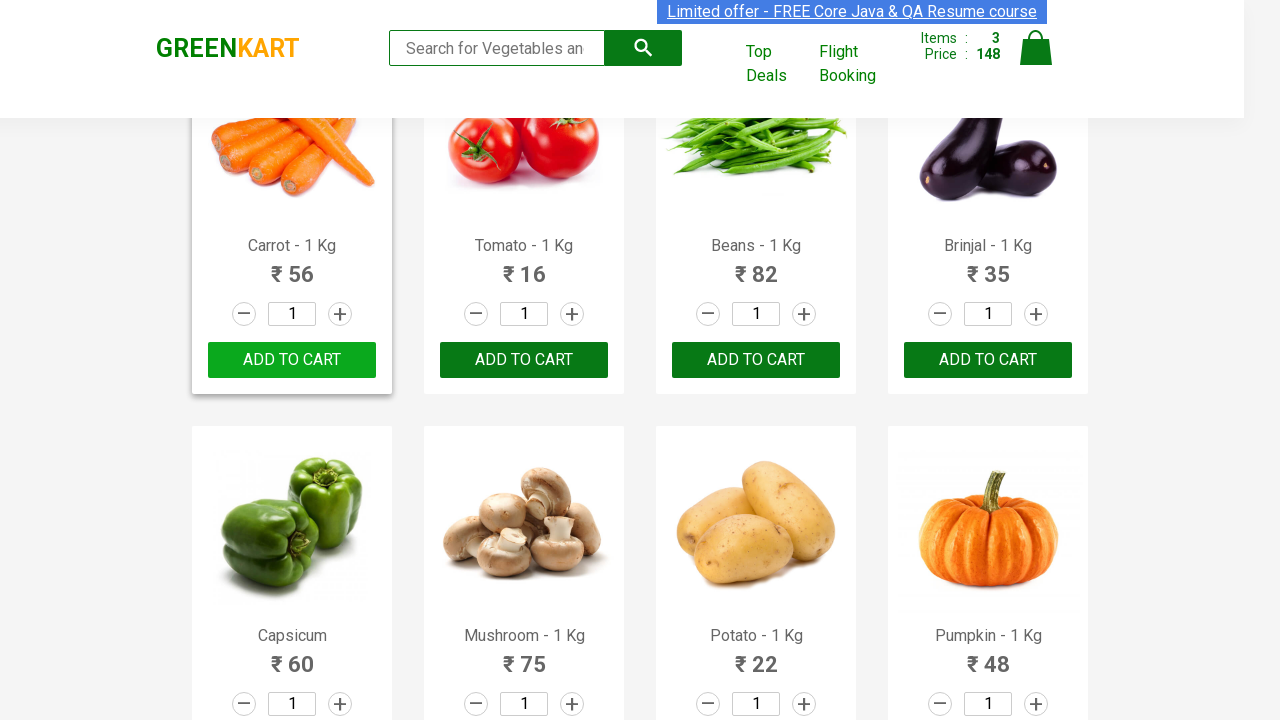

Retrieved product name text for product 29
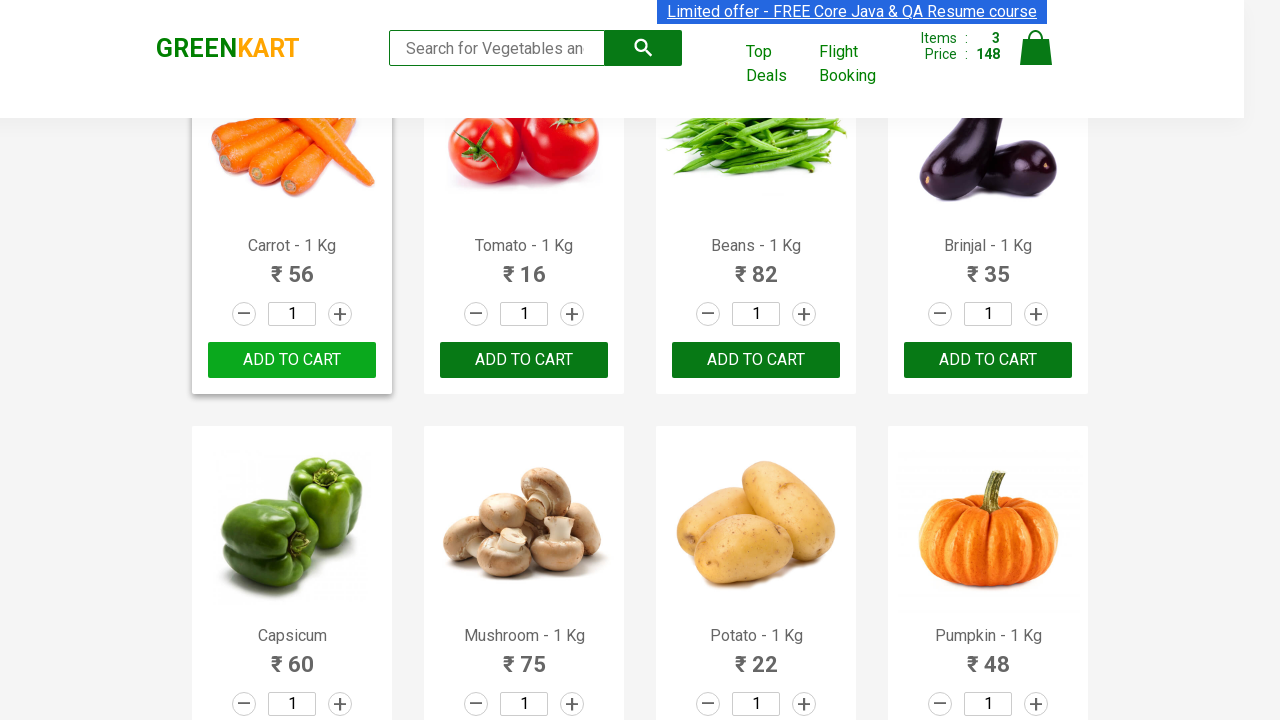

Retrieved product name text for product 30
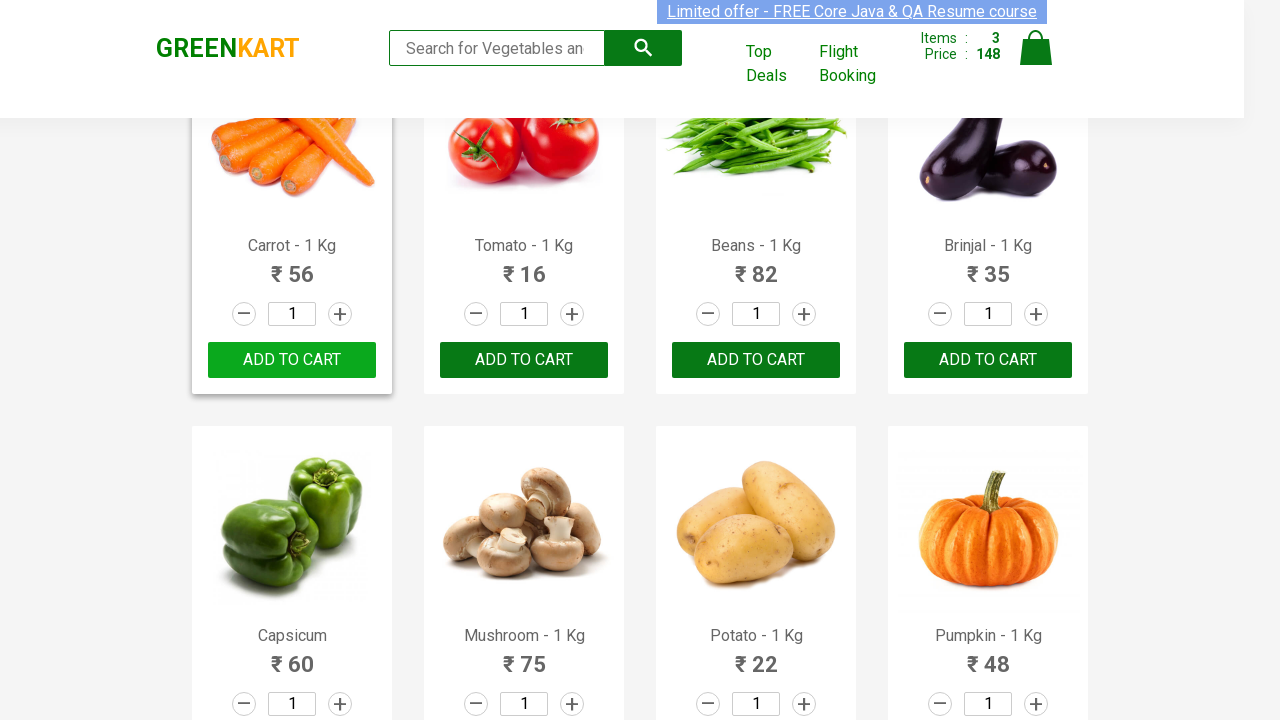

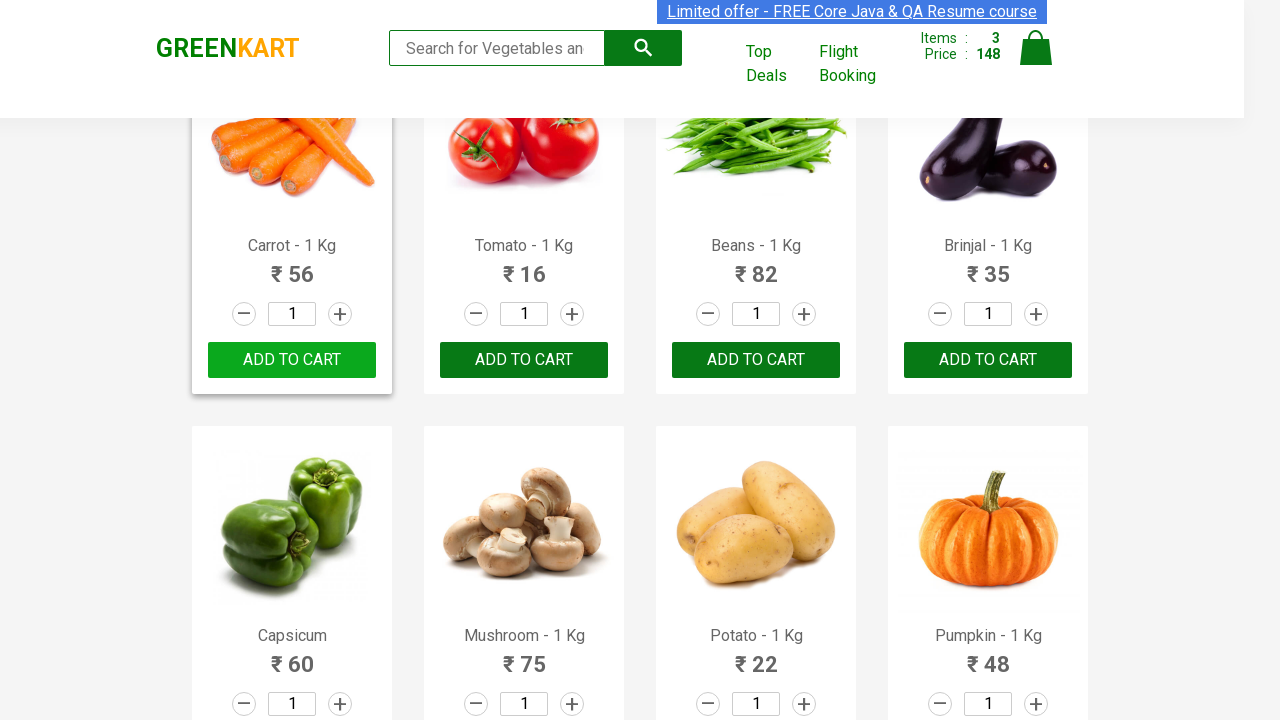